Tests dropdown functionality for flight booking by selecting origin city (Delhi) and verifying that GOA is not available as a destination option

Starting URL: https://rahulshettyacademy.com/dropdownsPractise/

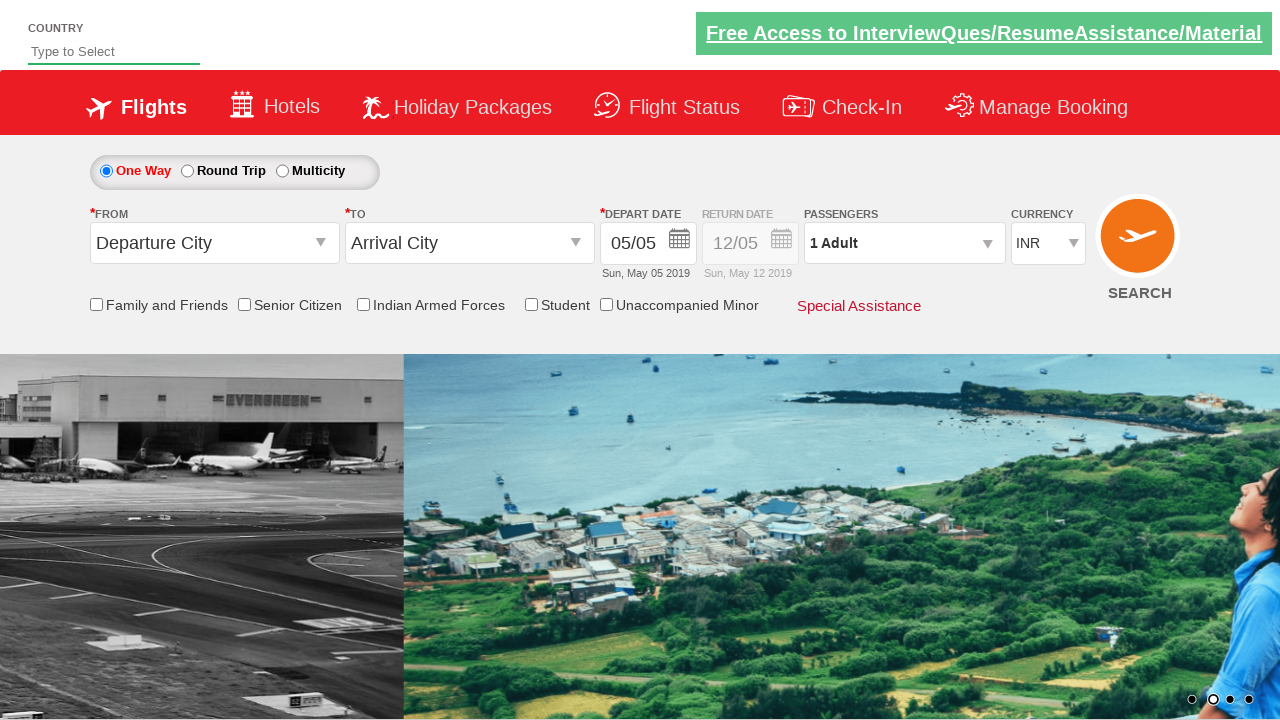

Clicked on origin station dropdown at (214, 243) on #ctl00_mainContent_ddl_originStation1_CTXT
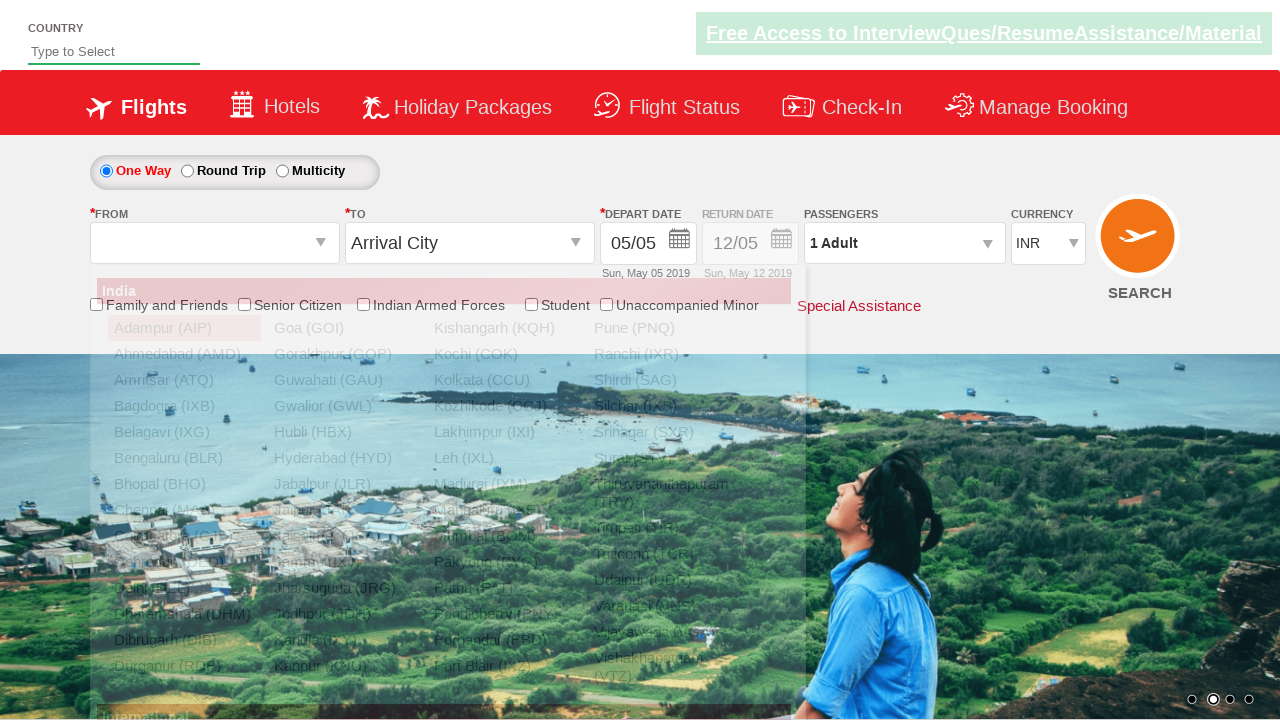

Selected Delhi as origin city at (184, 588) on a:has-text('Delhi')
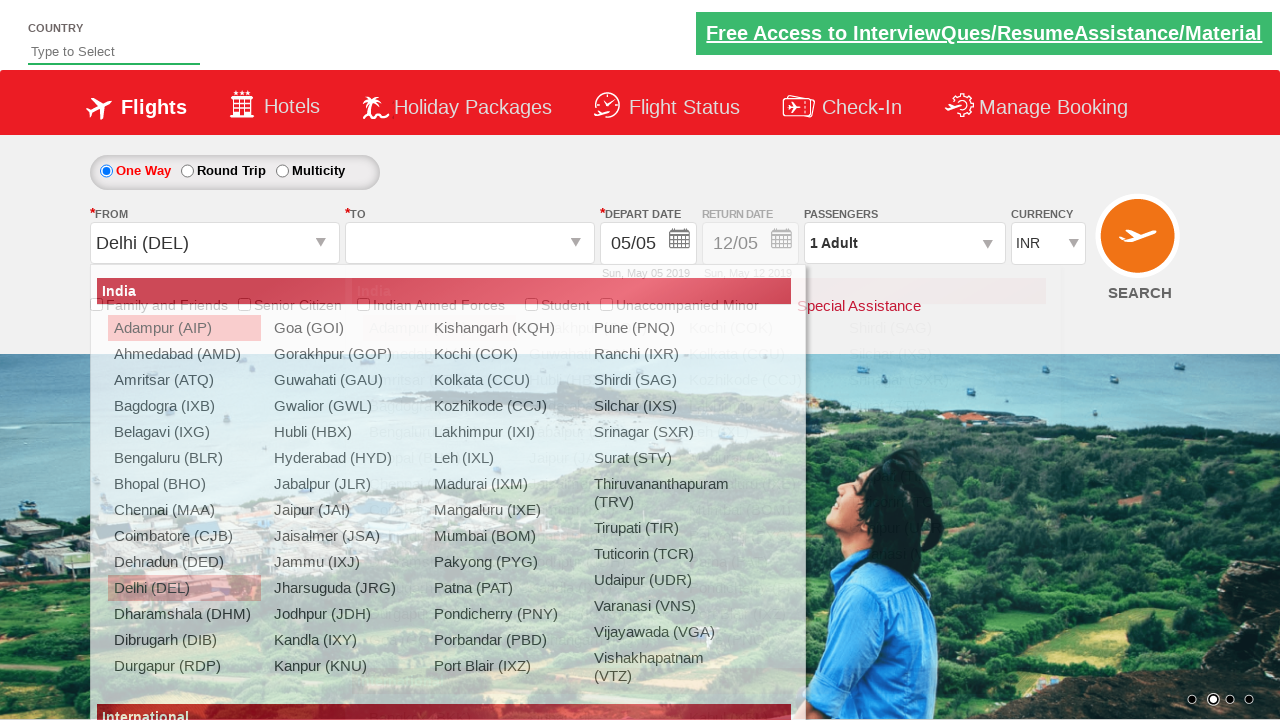

Clicked on destination station dropdown at (470, 243) on #ctl00_mainContent_ddl_destinationStation1_CTXT
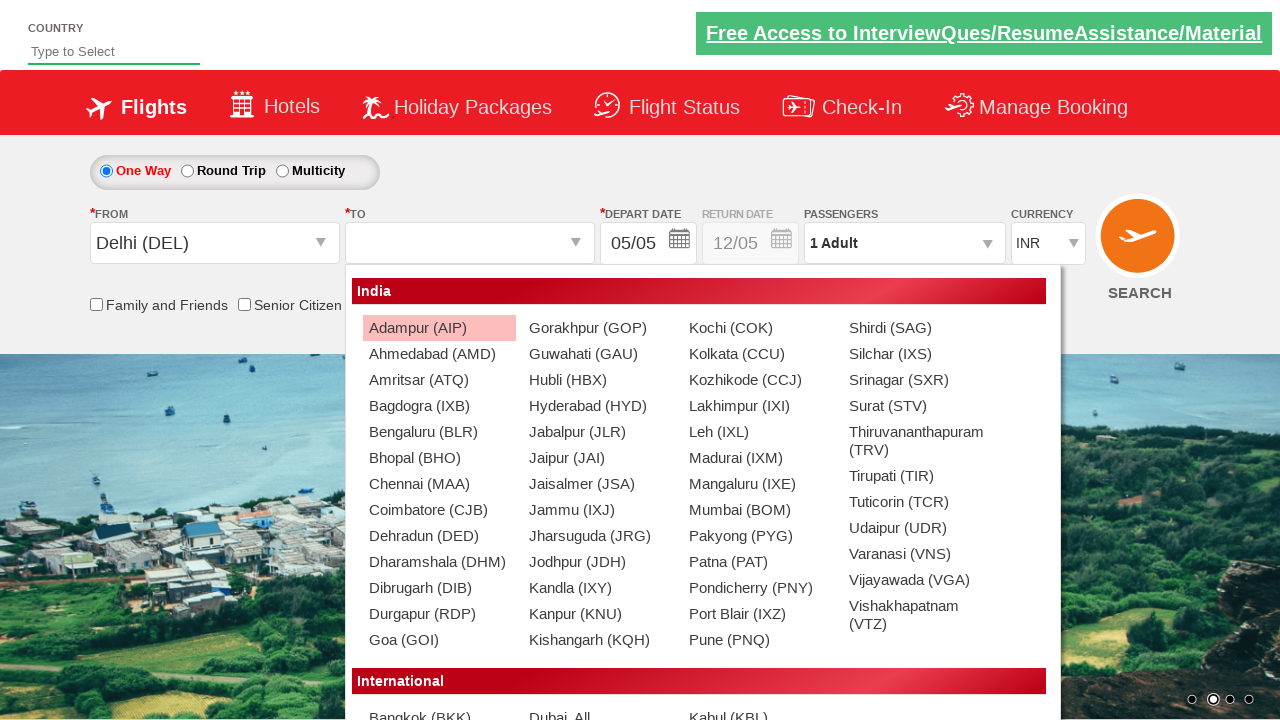

Retrieved all destination city options from dropdown
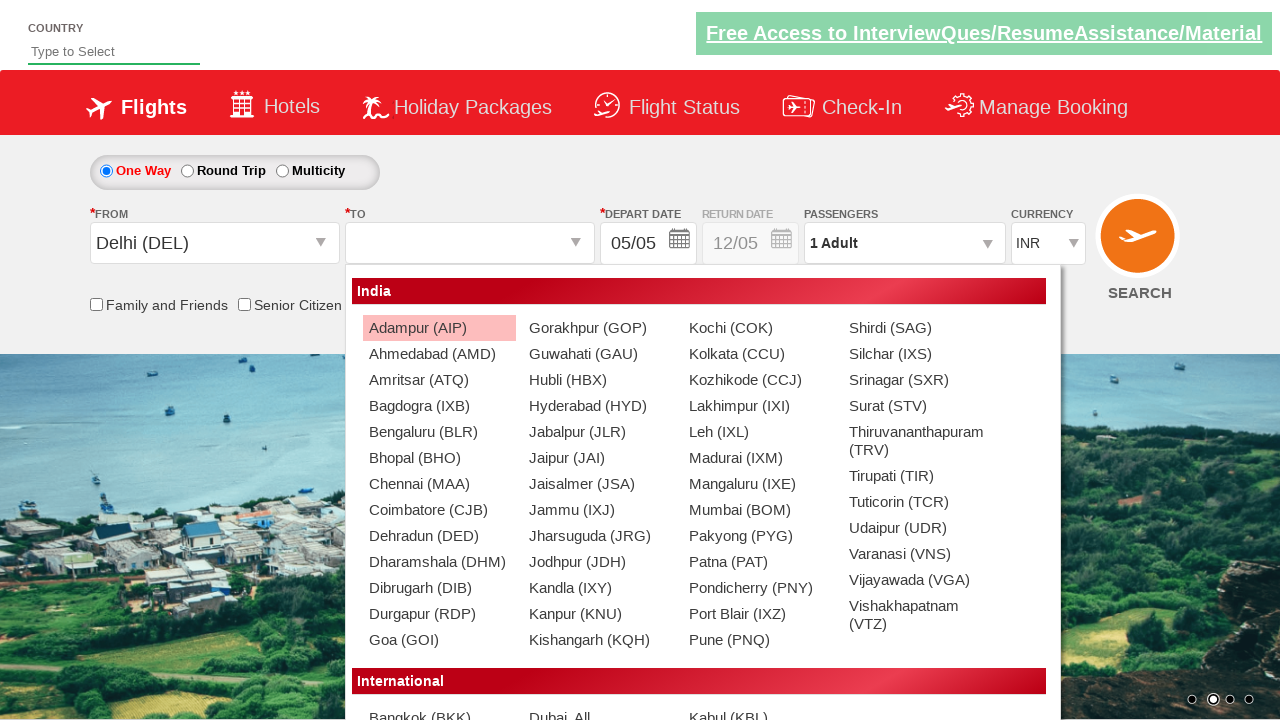

Verified destination option 'Adampur (AIP)' is not GOA
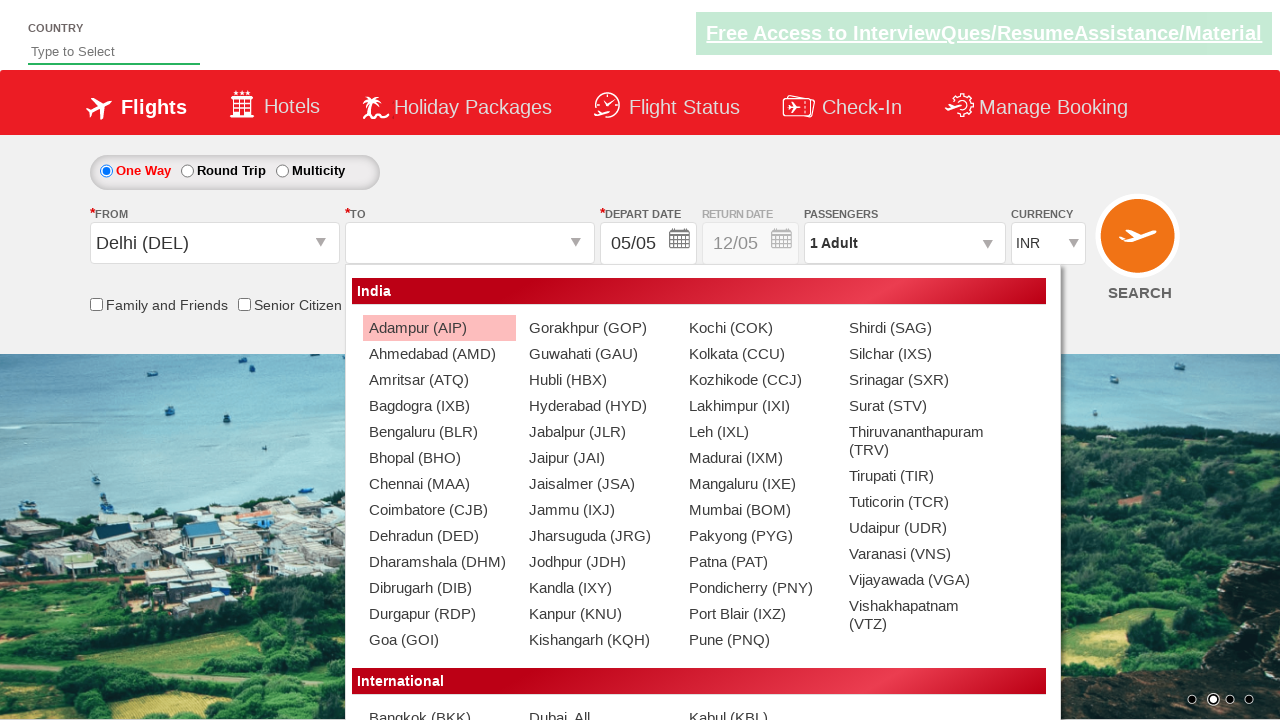

Verified destination option 'Ahmedabad (AMD)' is not GOA
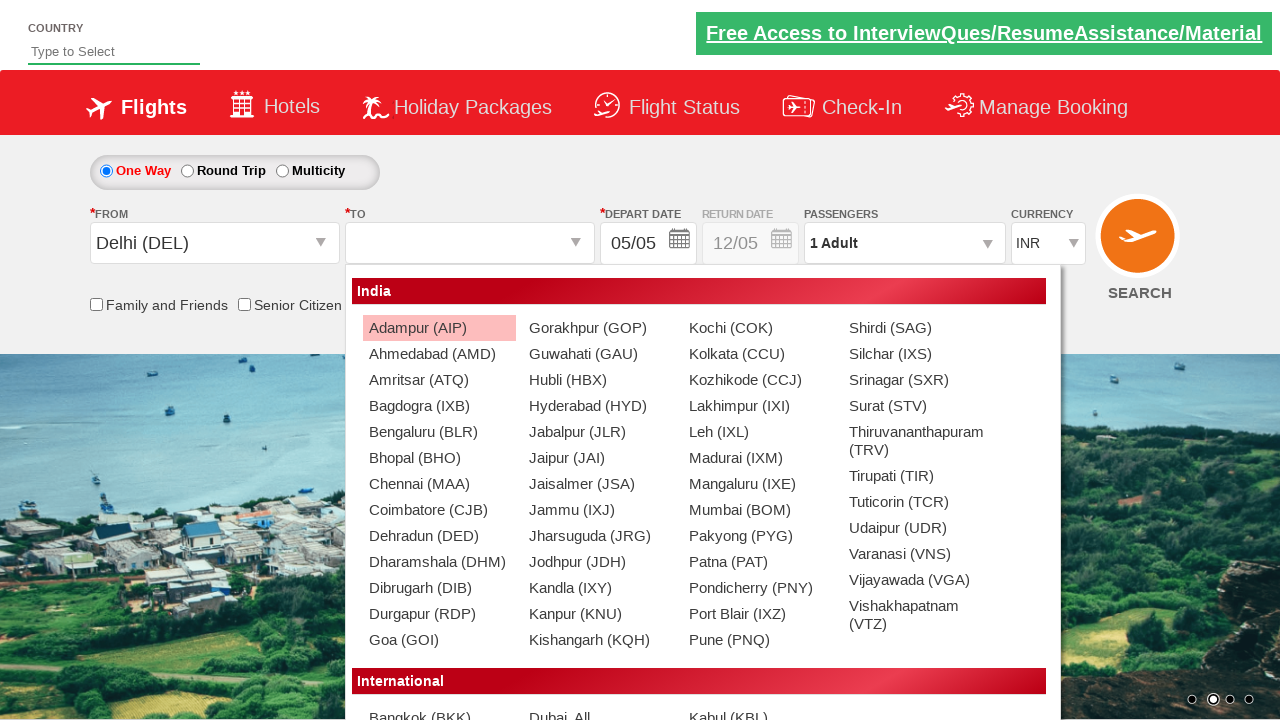

Verified destination option 'Amritsar (ATQ)' is not GOA
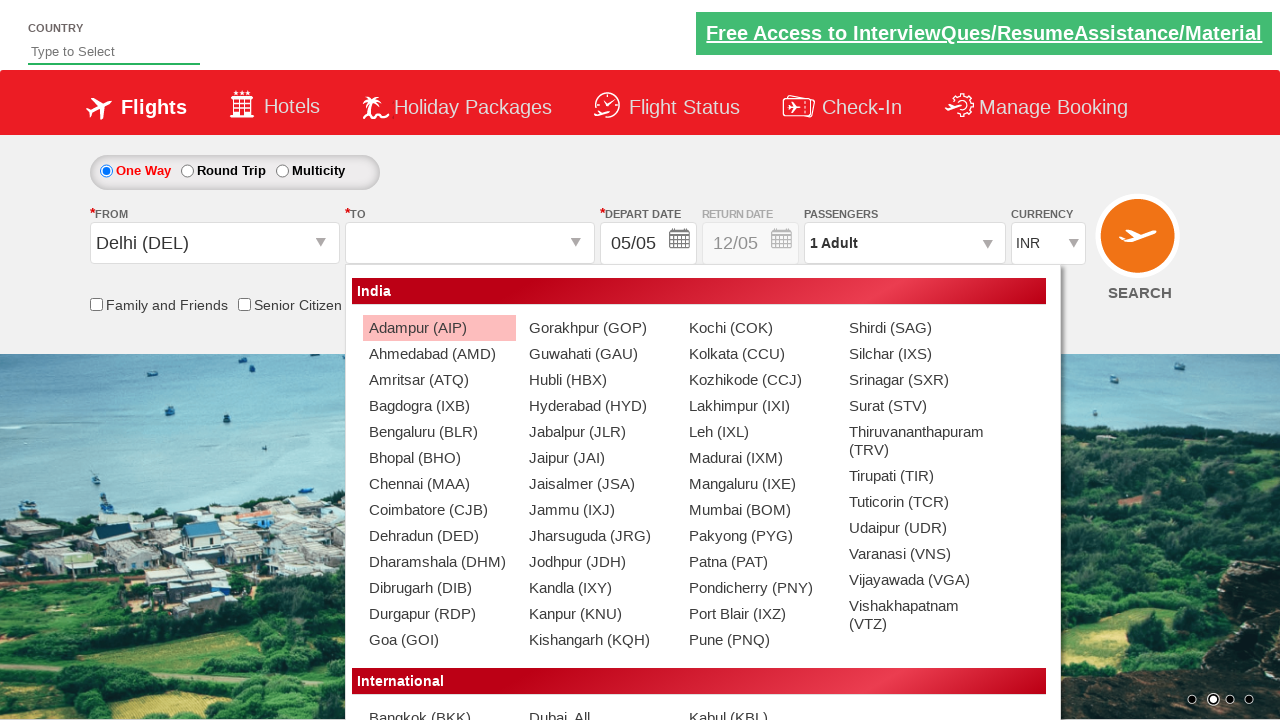

Verified destination option 'Bagdogra (IXB)' is not GOA
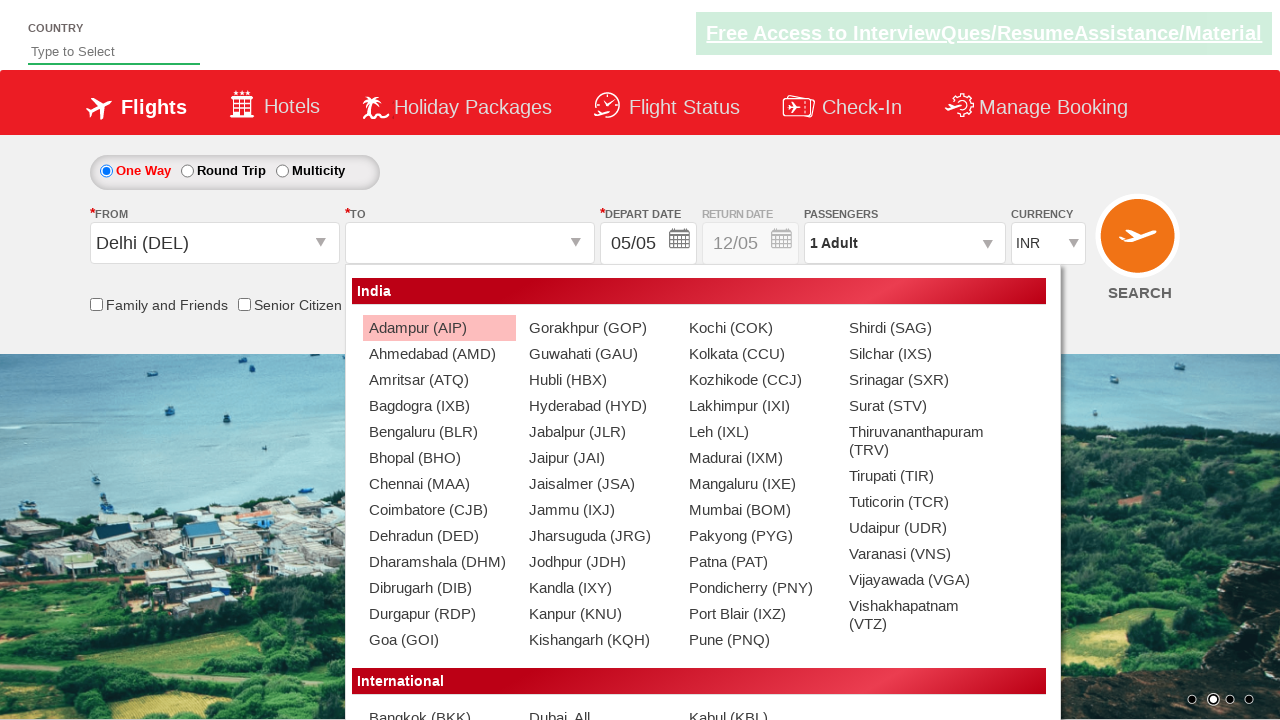

Verified destination option 'Bengaluru (BLR)' is not GOA
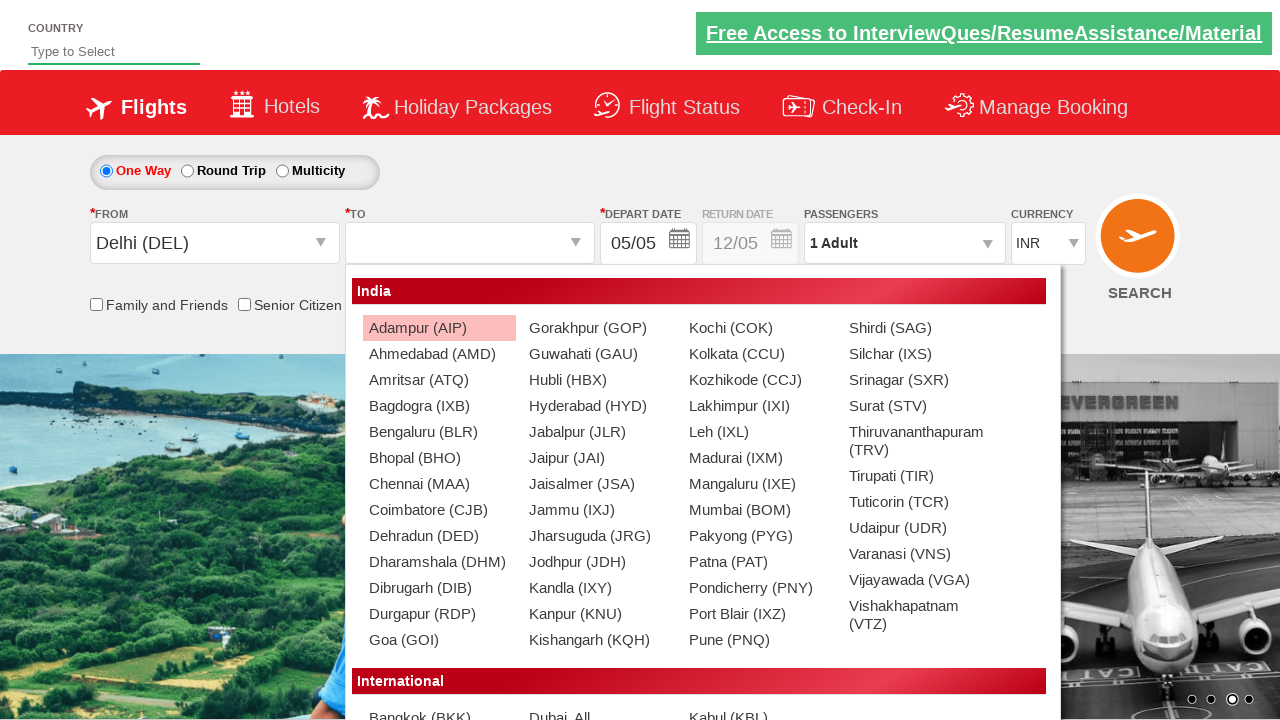

Verified destination option 'Bhopal (BHO)' is not GOA
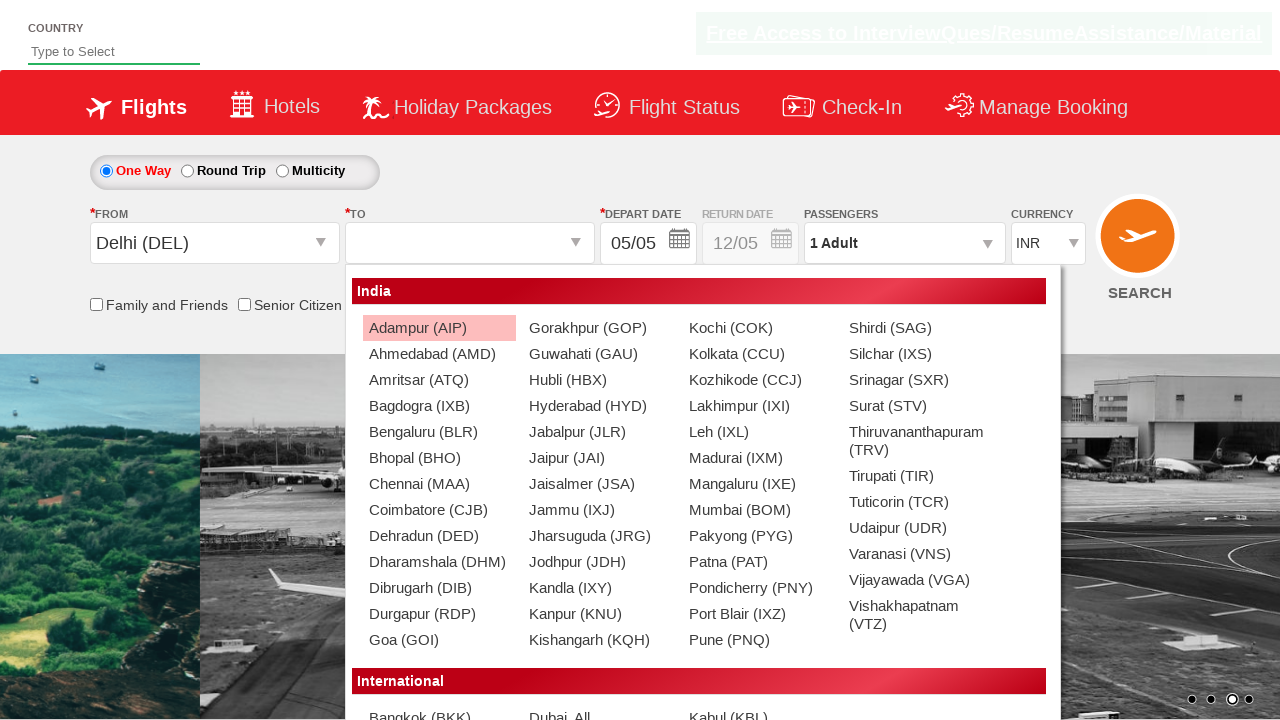

Verified destination option 'Chennai (MAA)' is not GOA
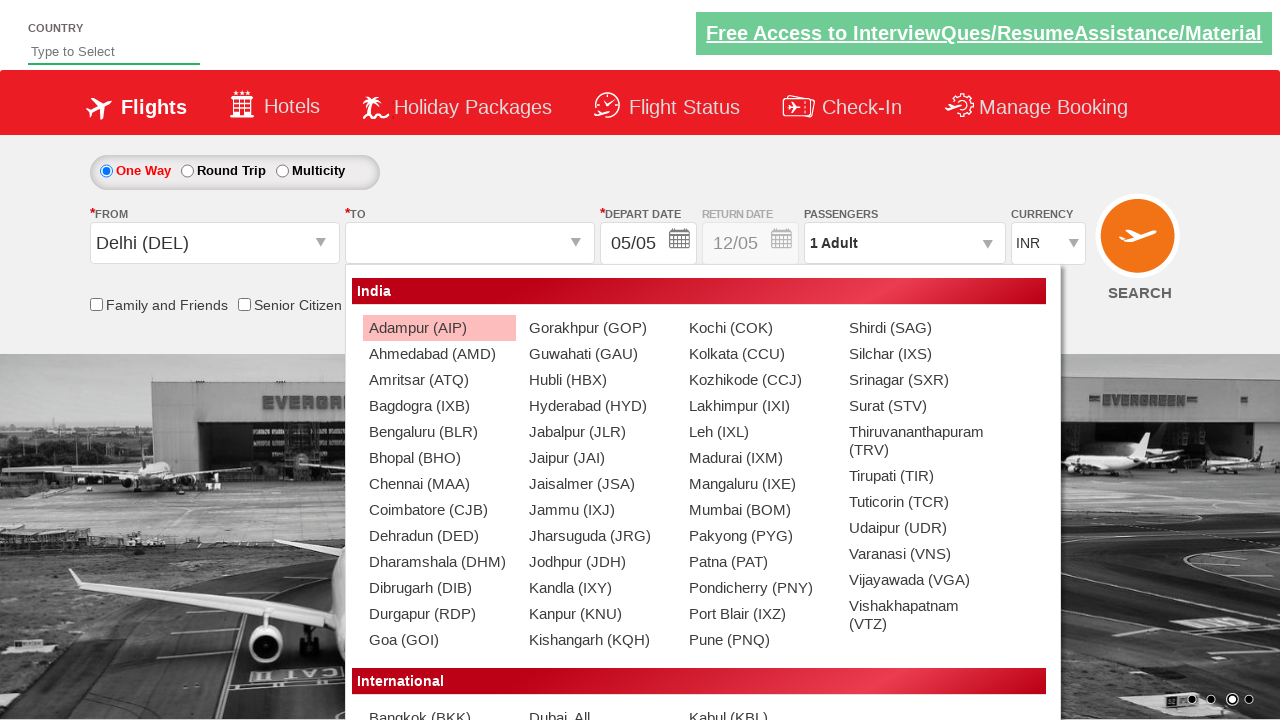

Verified destination option 'Coimbatore (CJB)' is not GOA
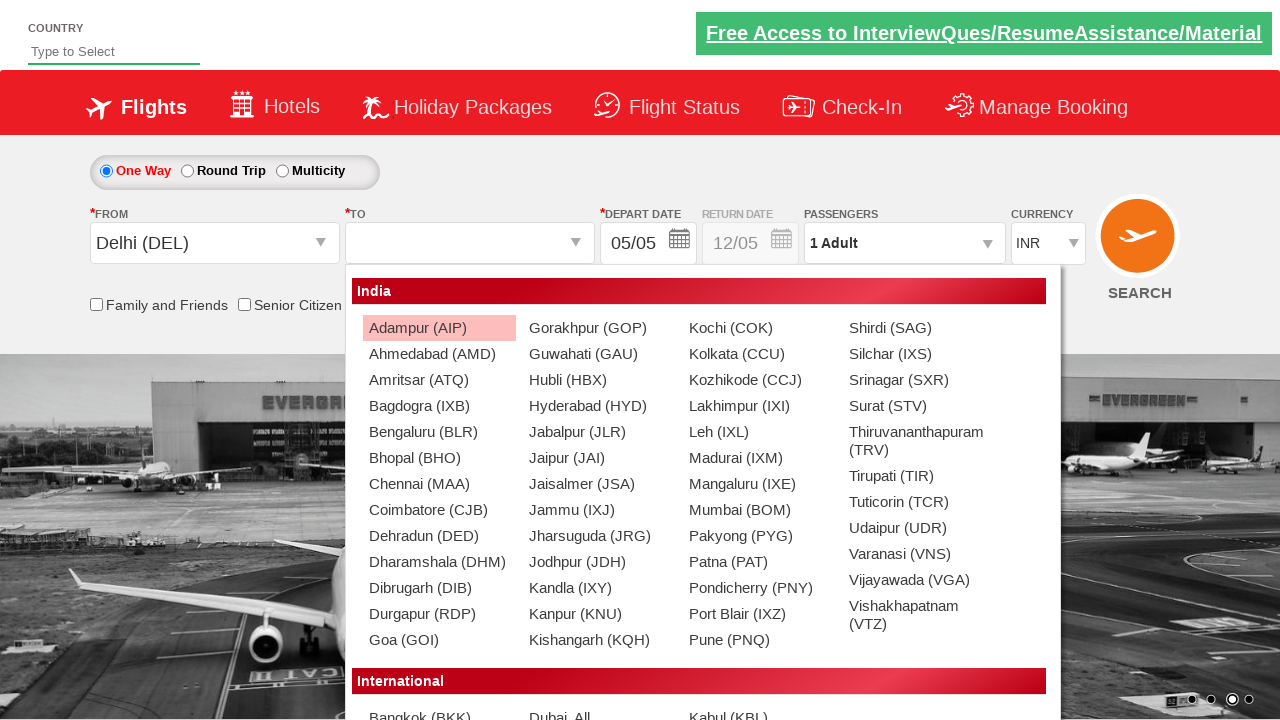

Verified destination option 'Dehradun (DED)' is not GOA
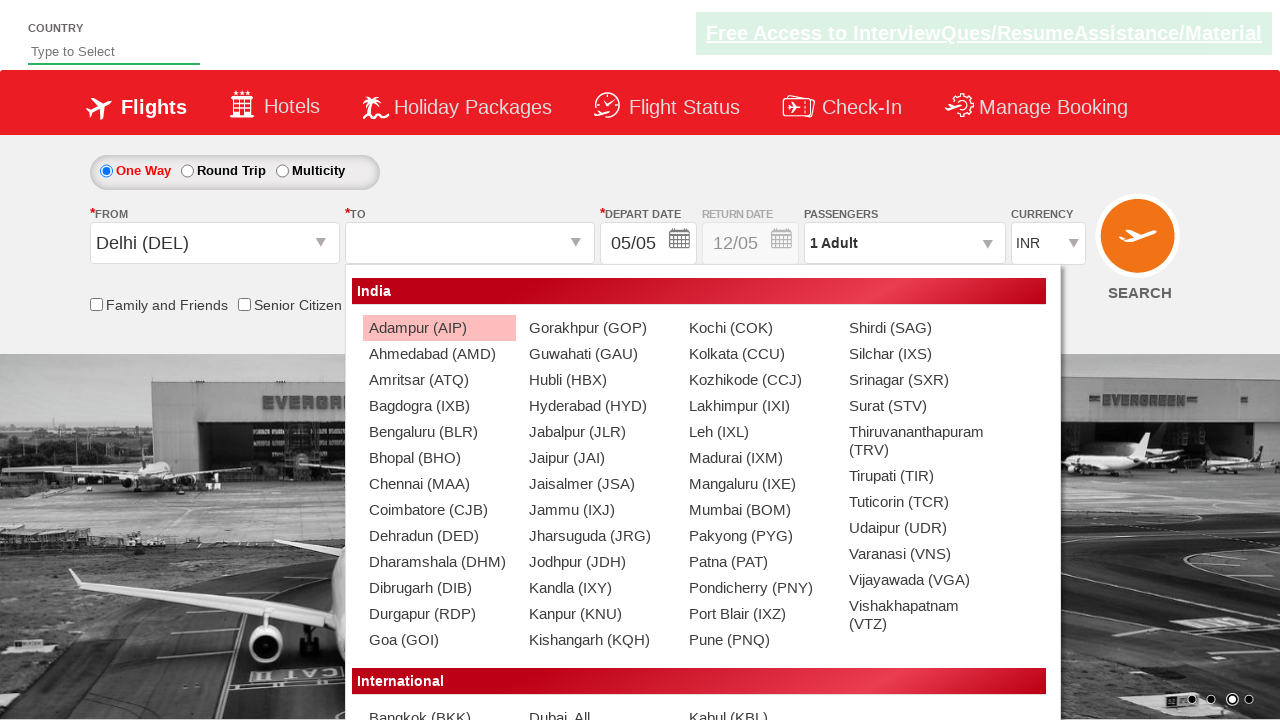

Verified destination option 'Dharamshala (DHM)' is not GOA
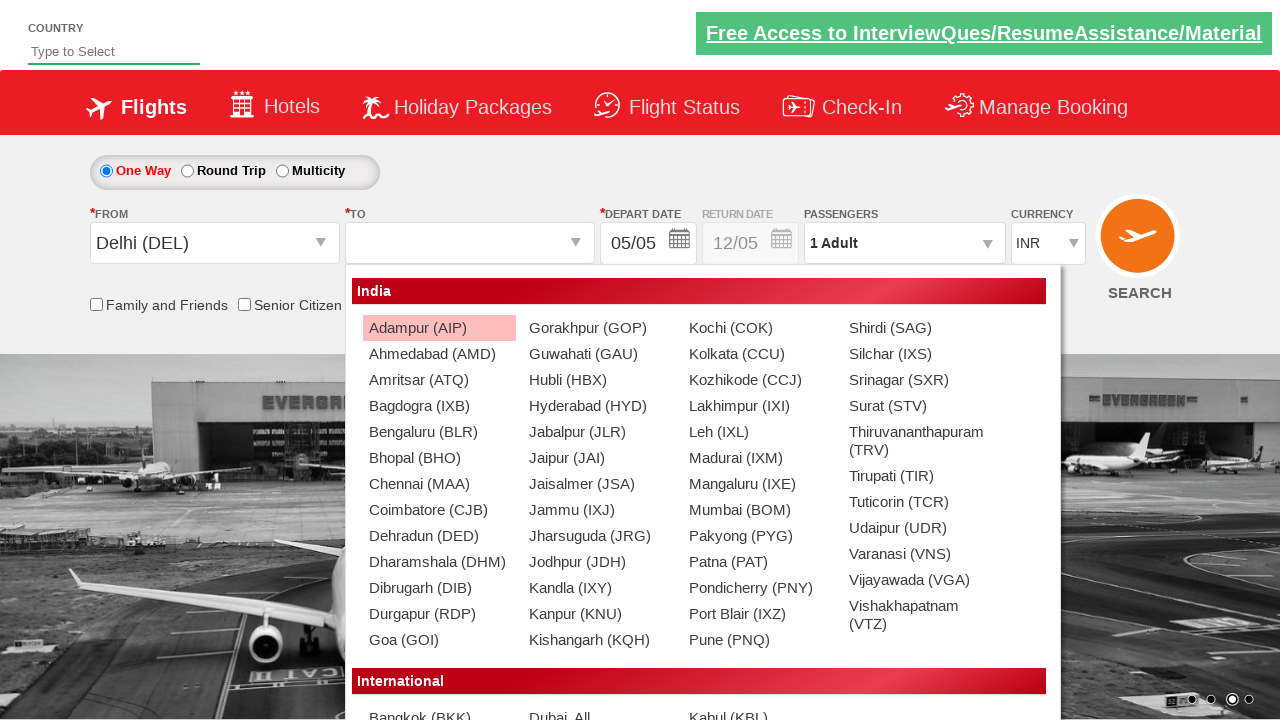

Verified destination option 'Dibrugarh (DIB)' is not GOA
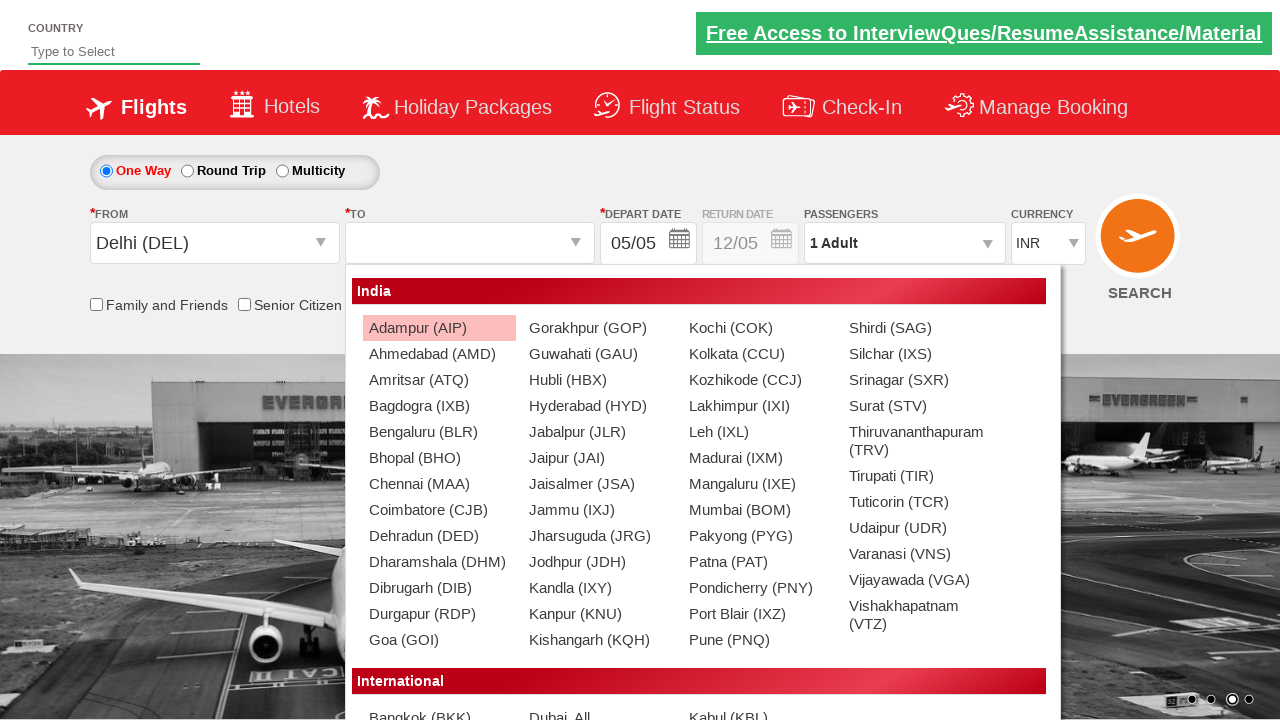

Verified destination option 'Durgapur (RDP)' is not GOA
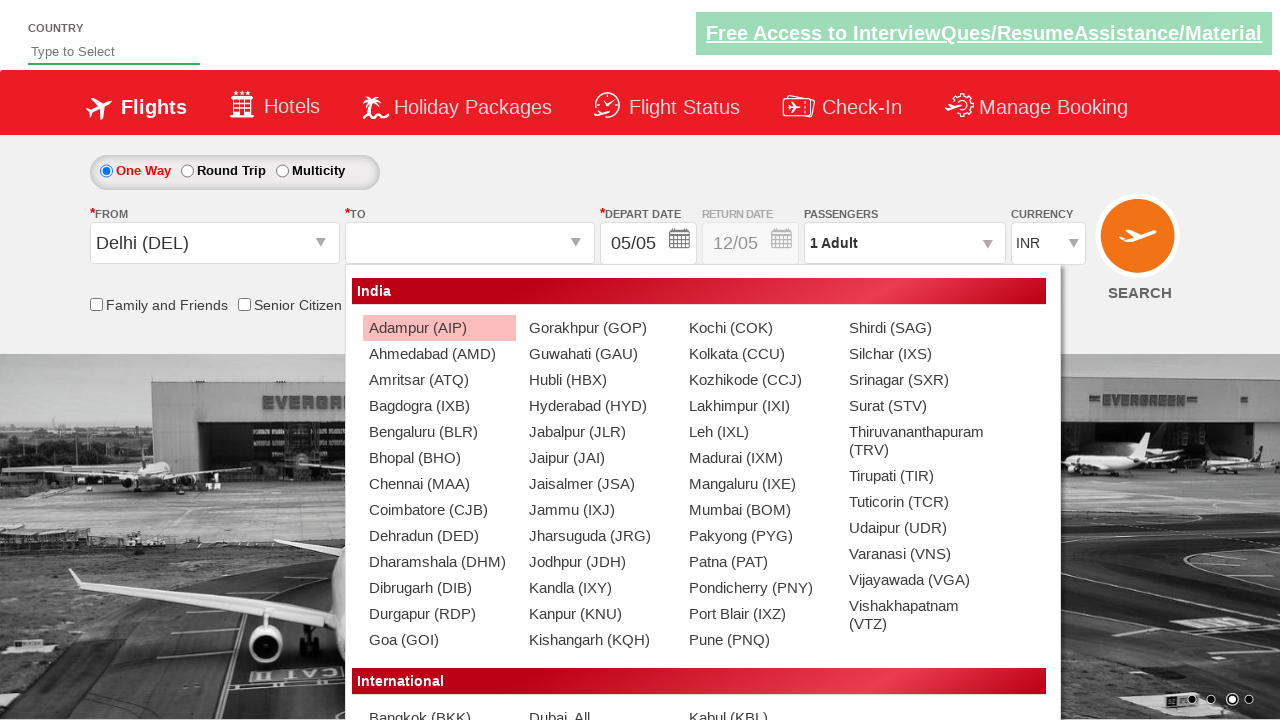

Verified destination option 'Goa (GOI)' is not GOA
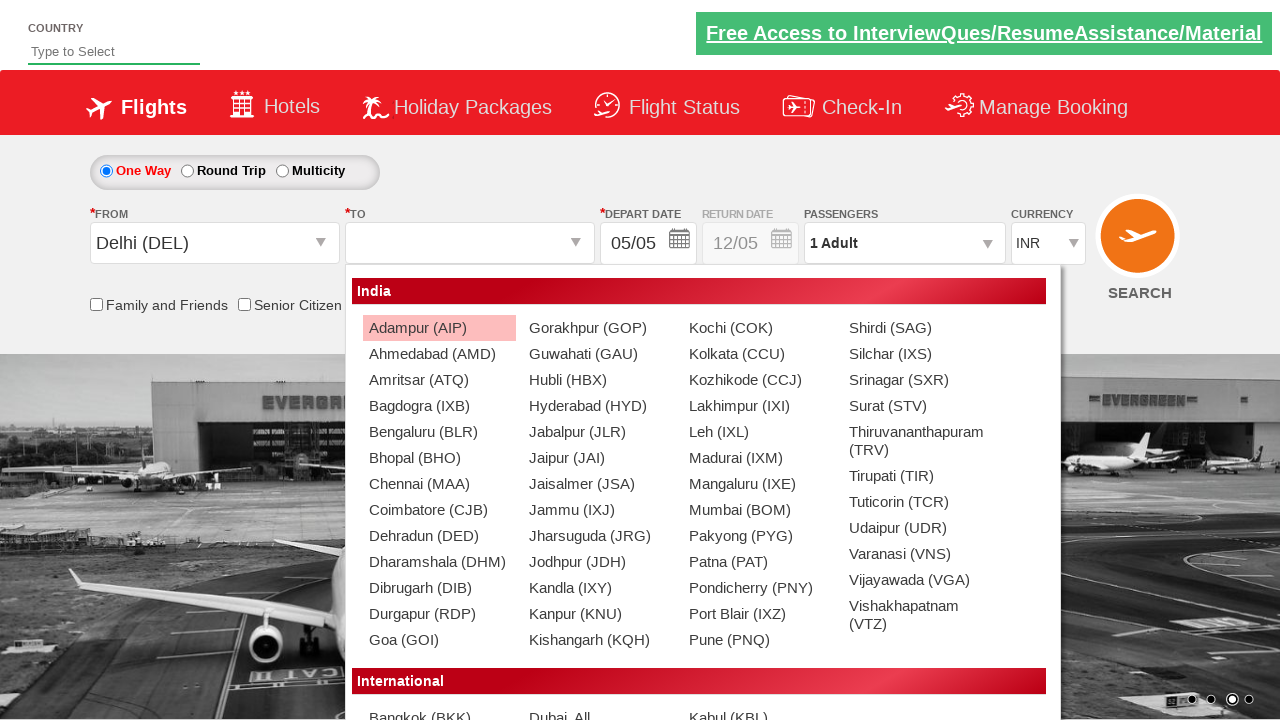

Verified destination option 'Gorakhpur (GOP)' is not GOA
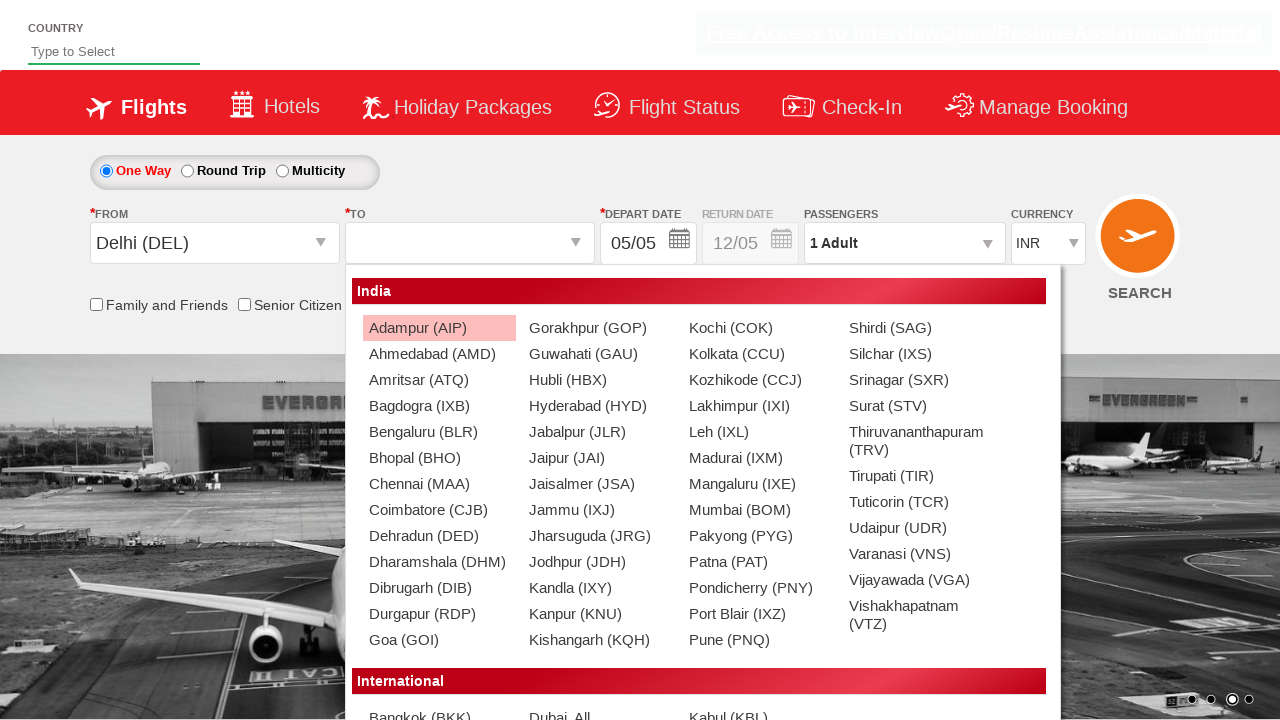

Verified destination option 'Guwahati (GAU)' is not GOA
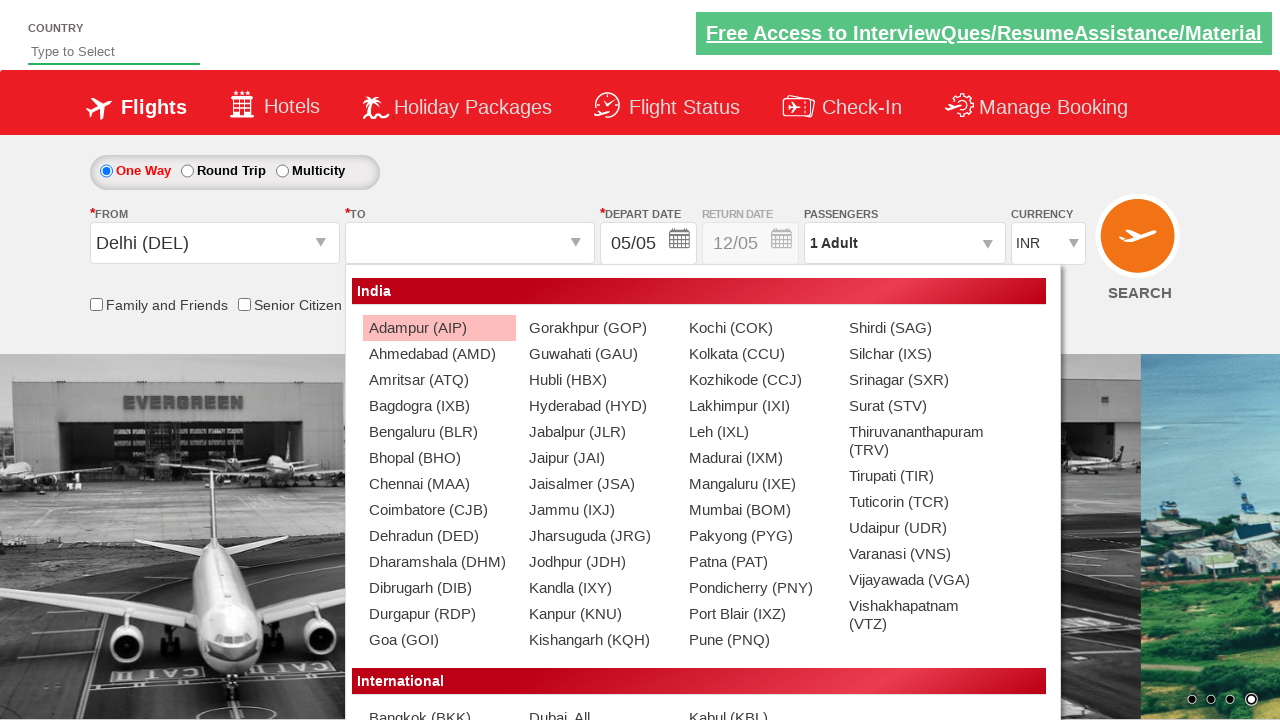

Verified destination option 'Hubli (HBX)' is not GOA
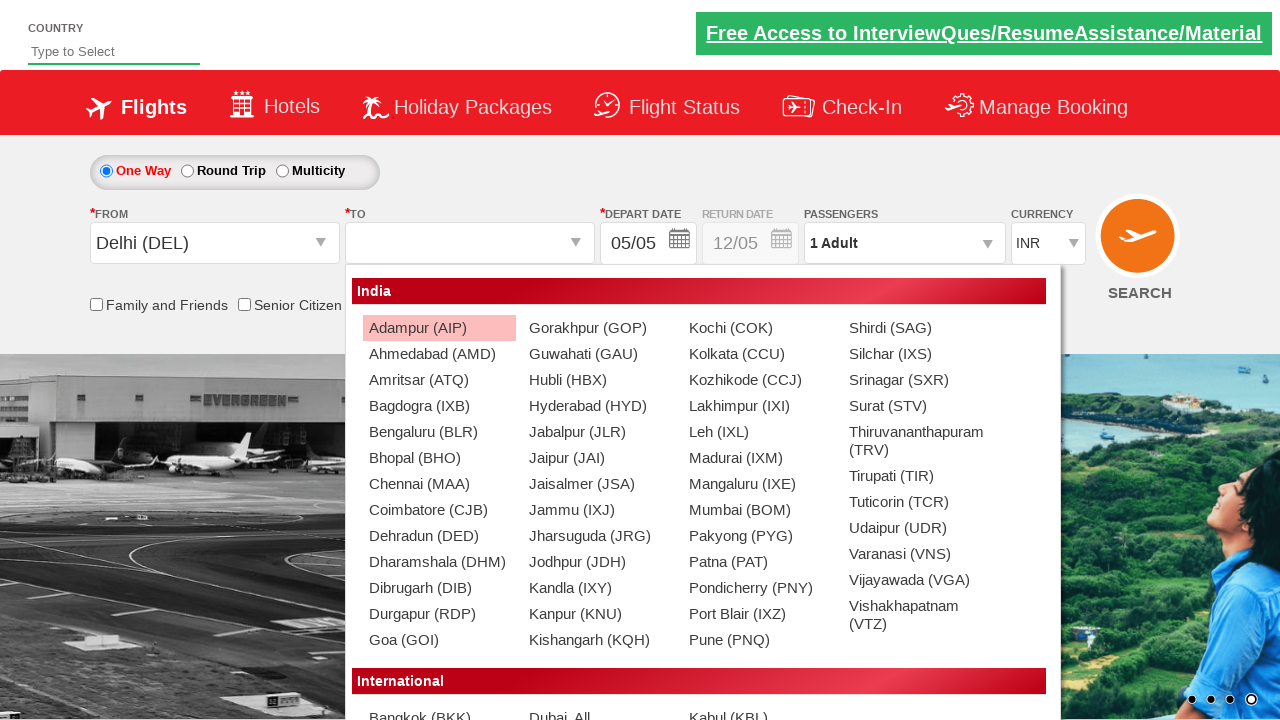

Verified destination option 'Hyderabad (HYD)' is not GOA
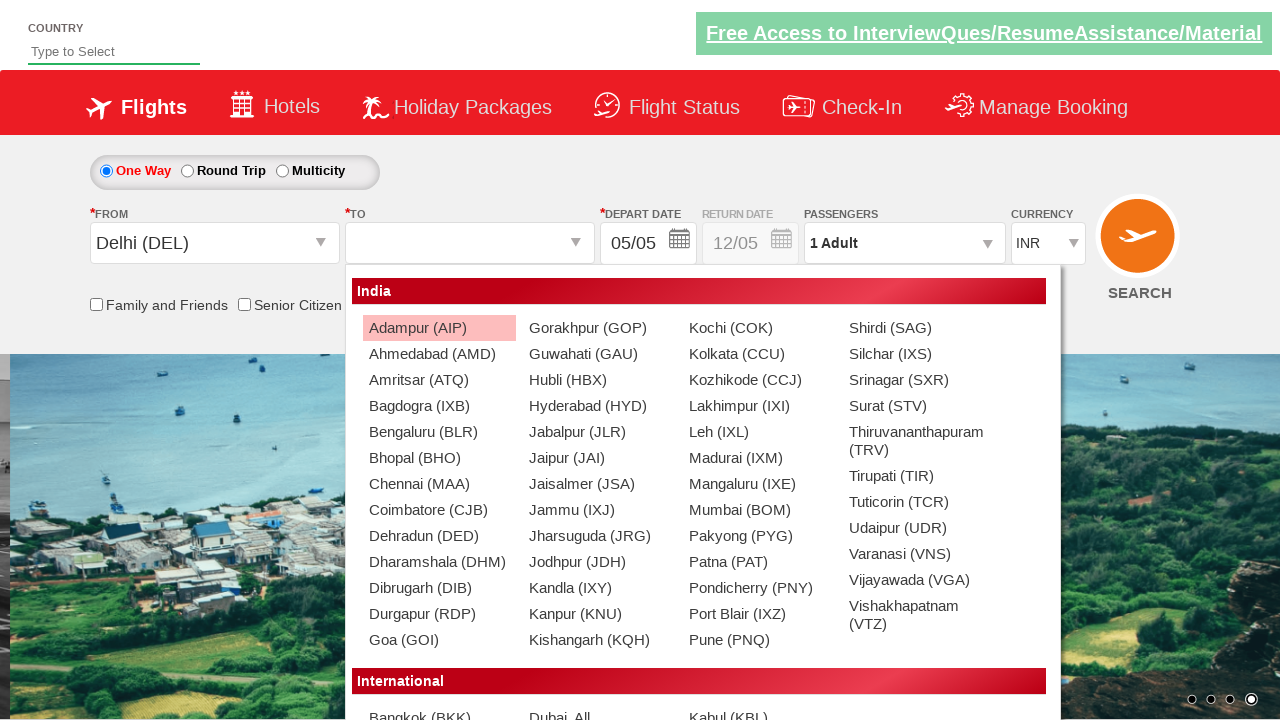

Verified destination option 'Jabalpur (JLR)' is not GOA
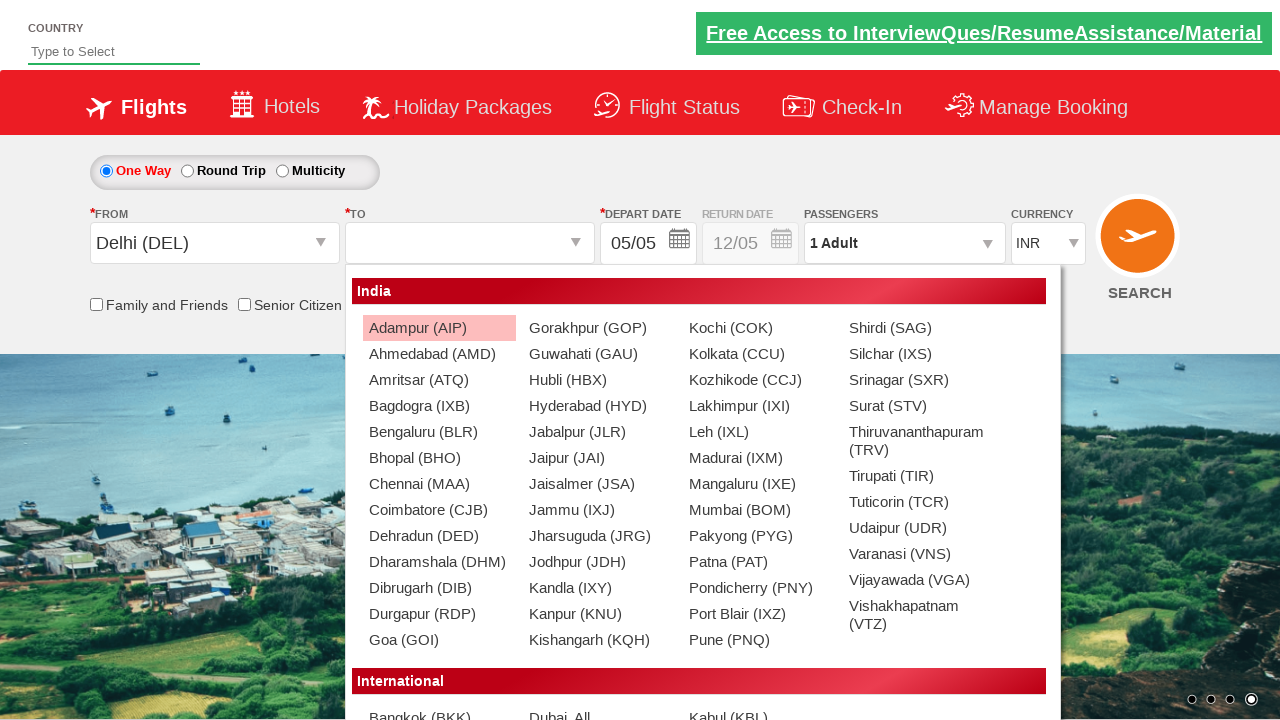

Verified destination option 'Jaipur (JAI)' is not GOA
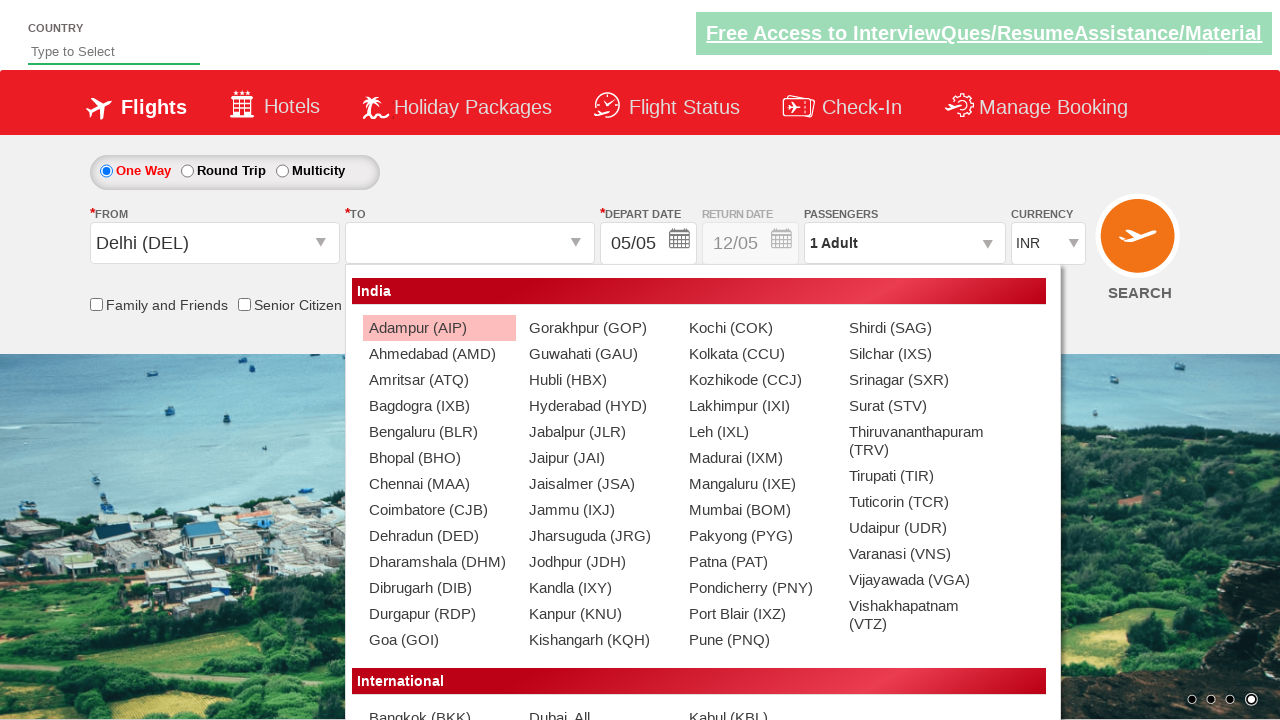

Verified destination option 'Jaisalmer (JSA)' is not GOA
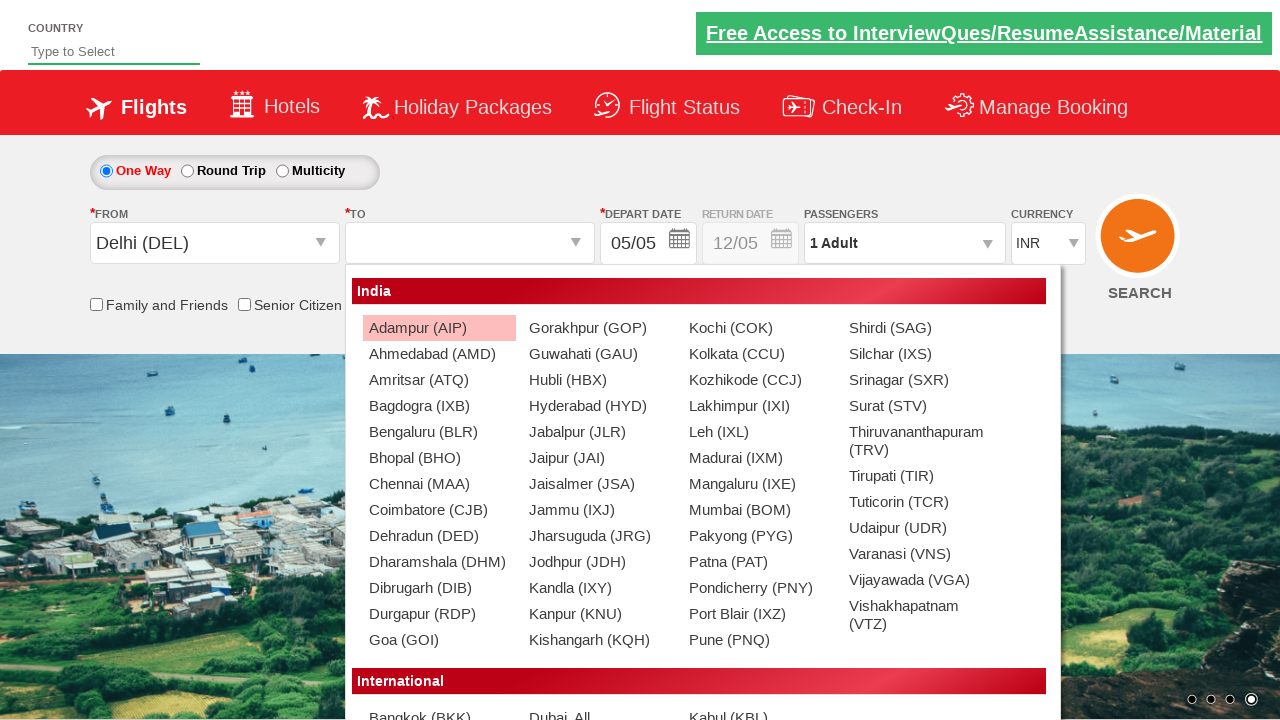

Verified destination option 'Jammu (IXJ)' is not GOA
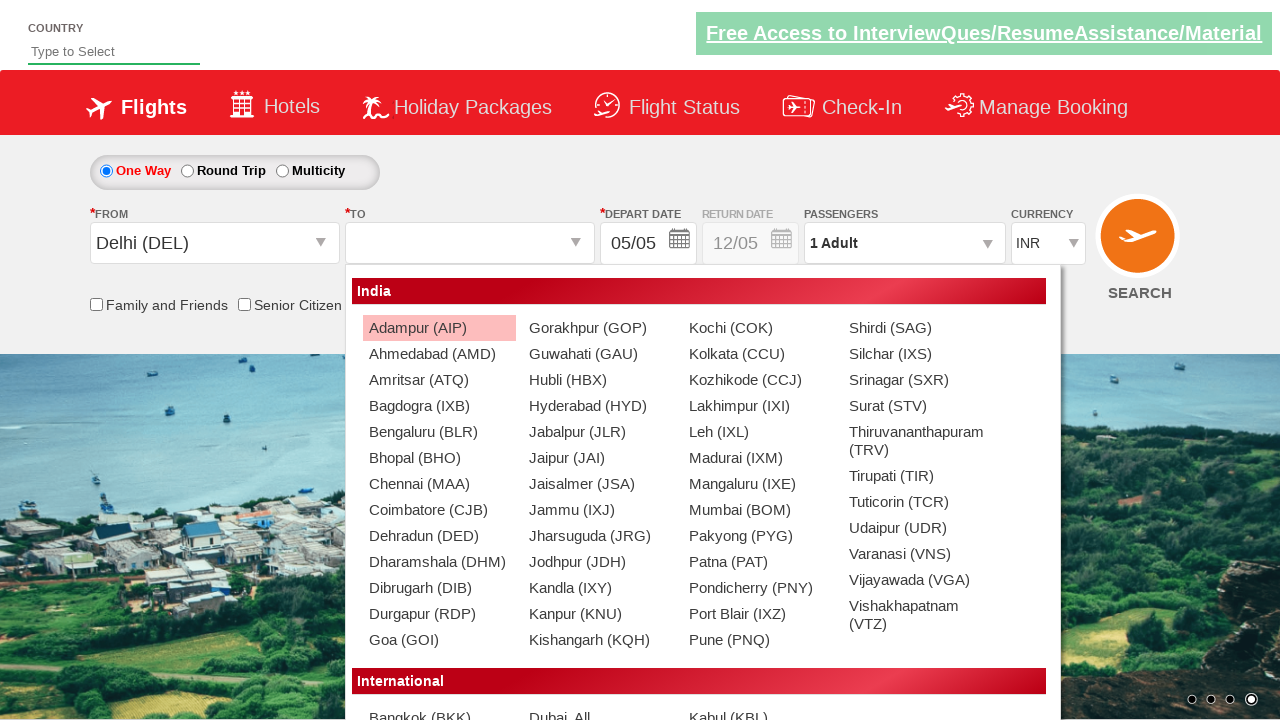

Verified destination option 'Jharsuguda (JRG)' is not GOA
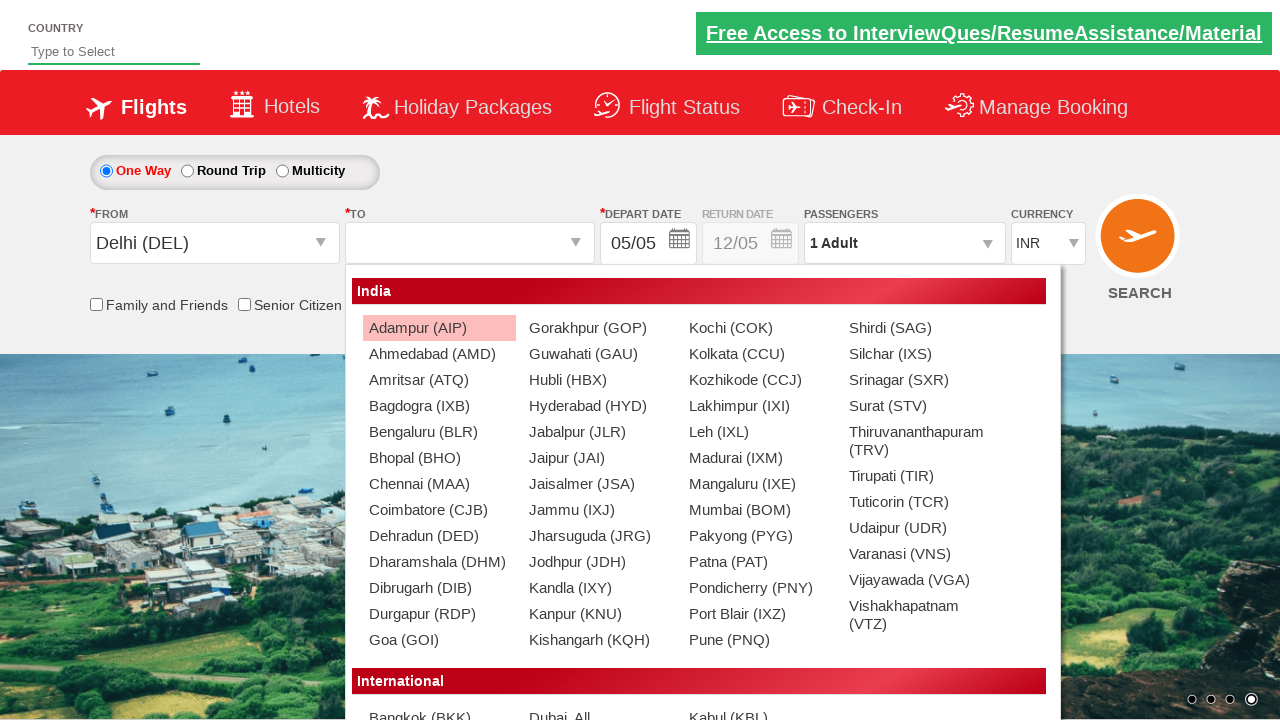

Verified destination option 'Jodhpur (JDH)' is not GOA
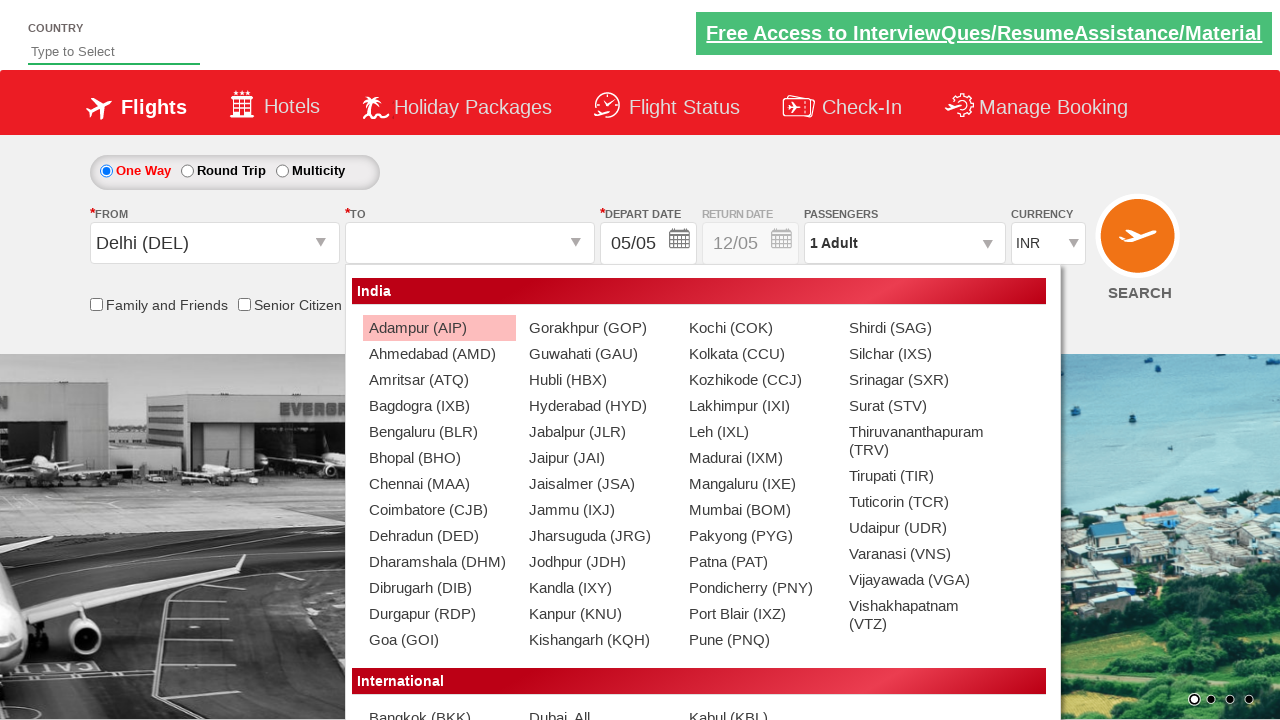

Verified destination option 'Kandla (IXY)' is not GOA
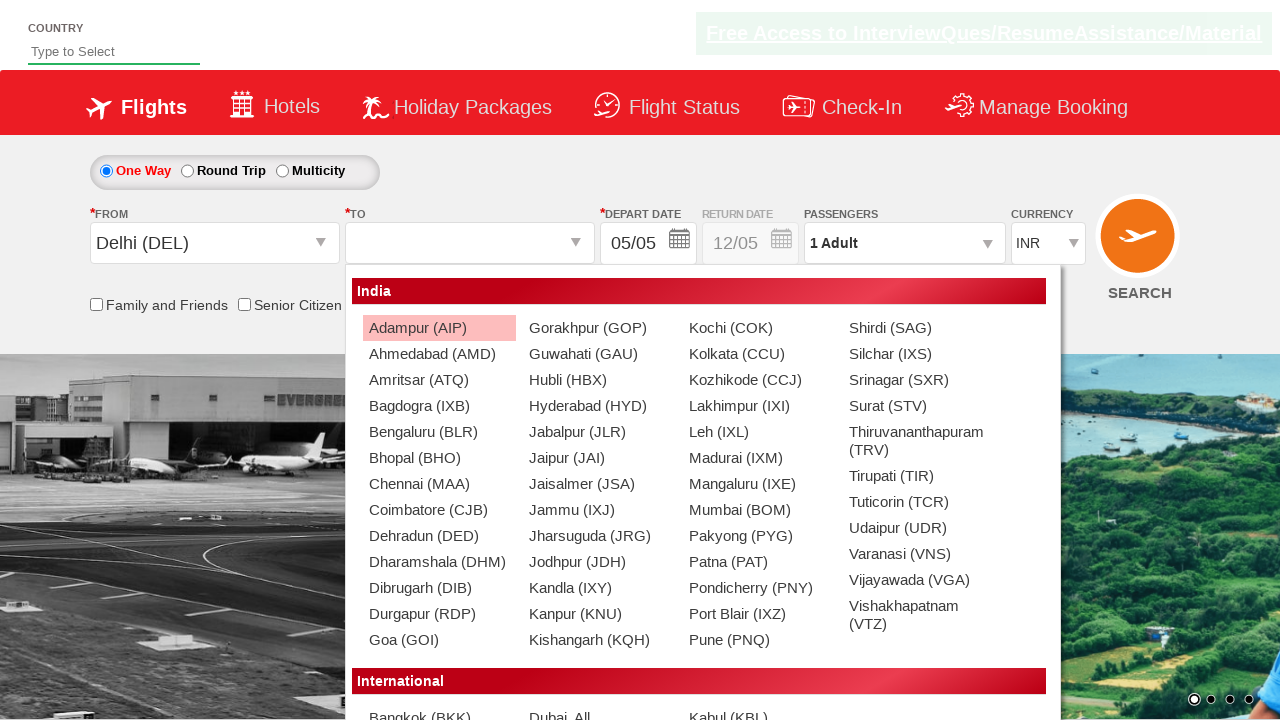

Verified destination option 'Kanpur (KNU)' is not GOA
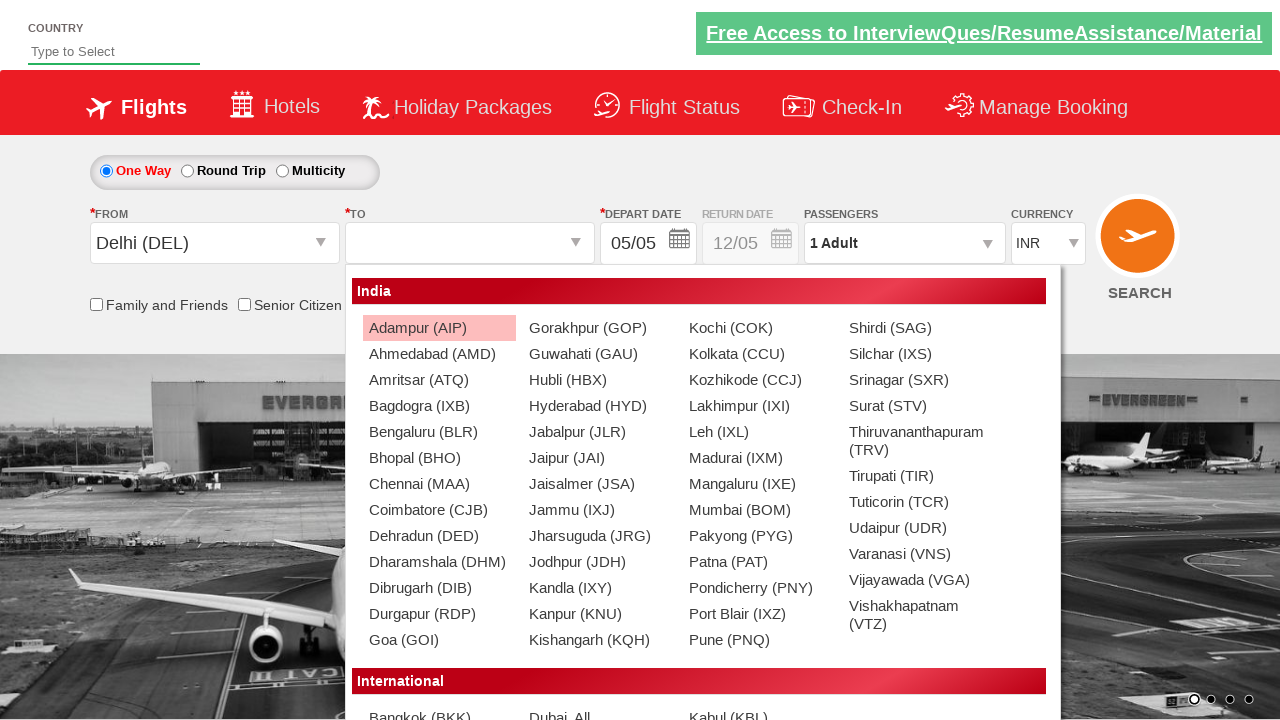

Verified destination option 'Kishangarh (KQH)' is not GOA
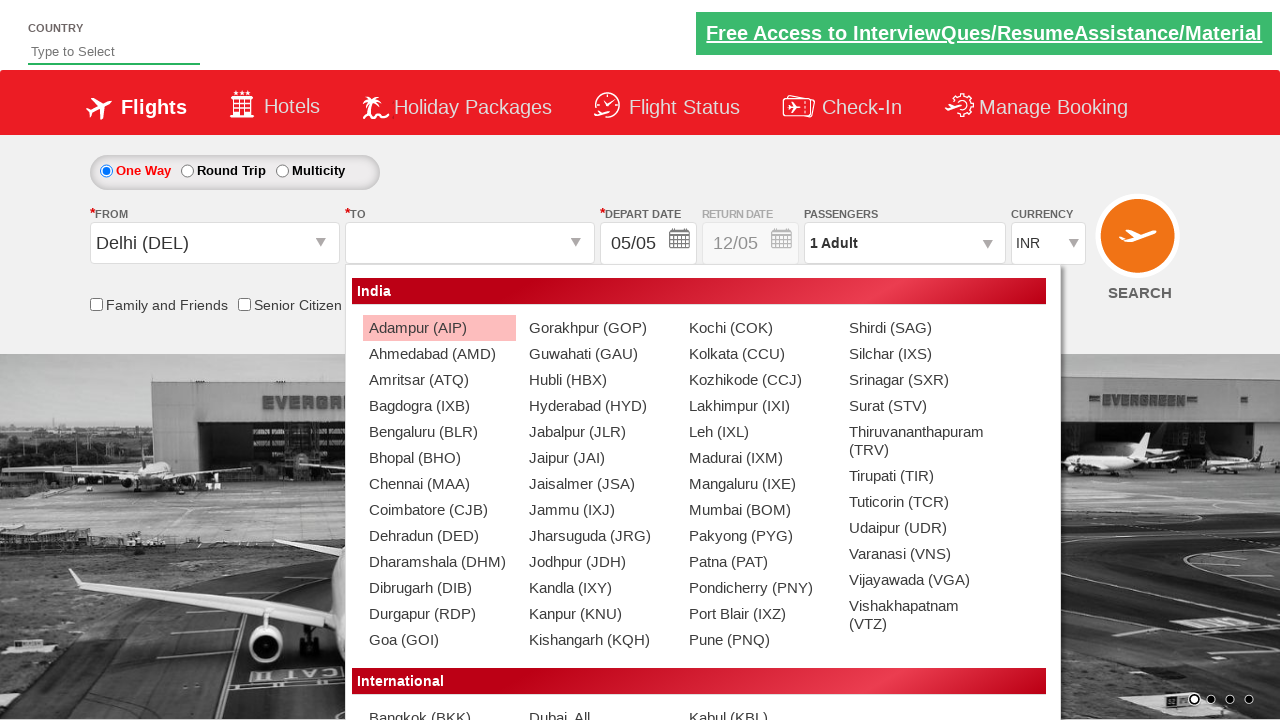

Verified destination option 'Kochi (COK)' is not GOA
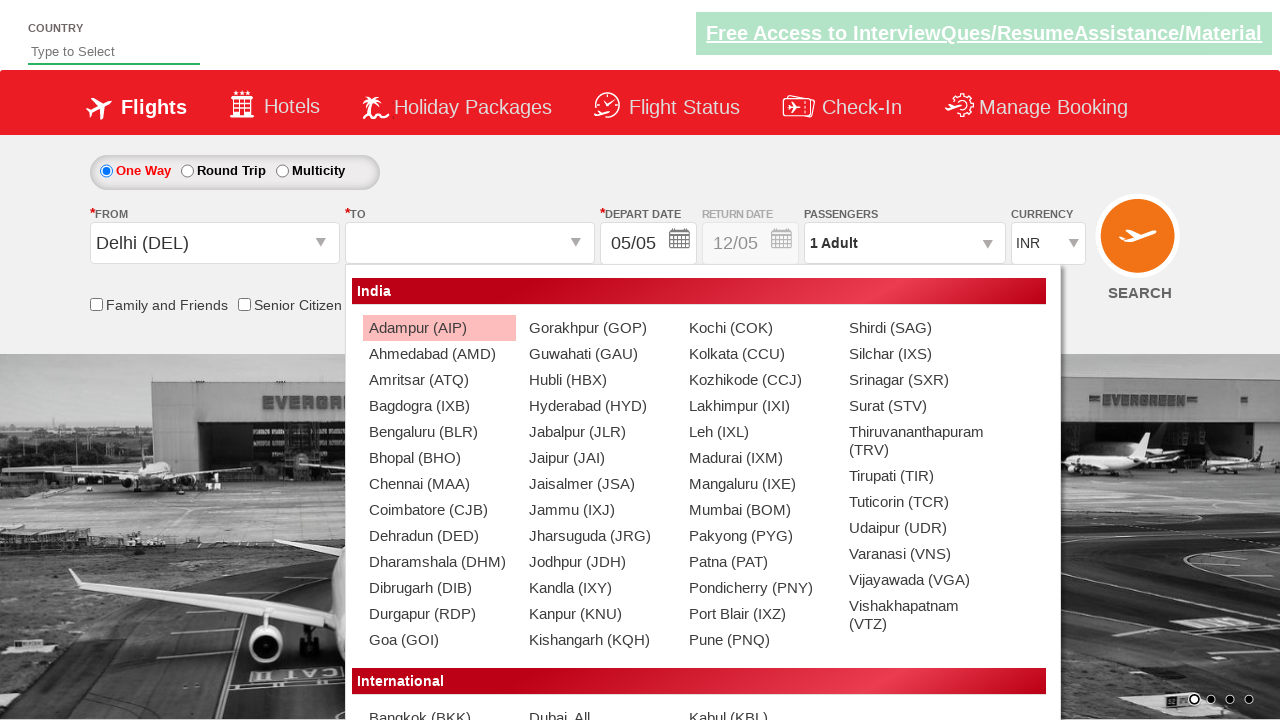

Verified destination option 'Kolkata (CCU)' is not GOA
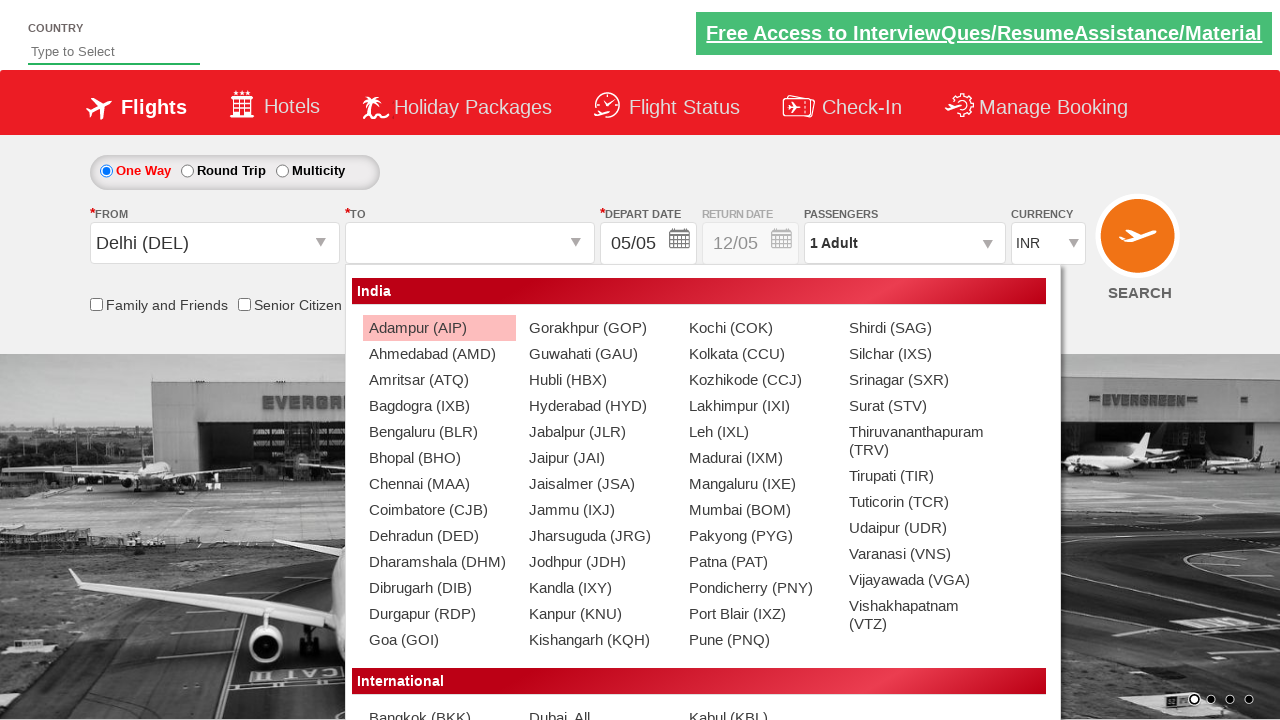

Verified destination option 'Kozhikode (CCJ)' is not GOA
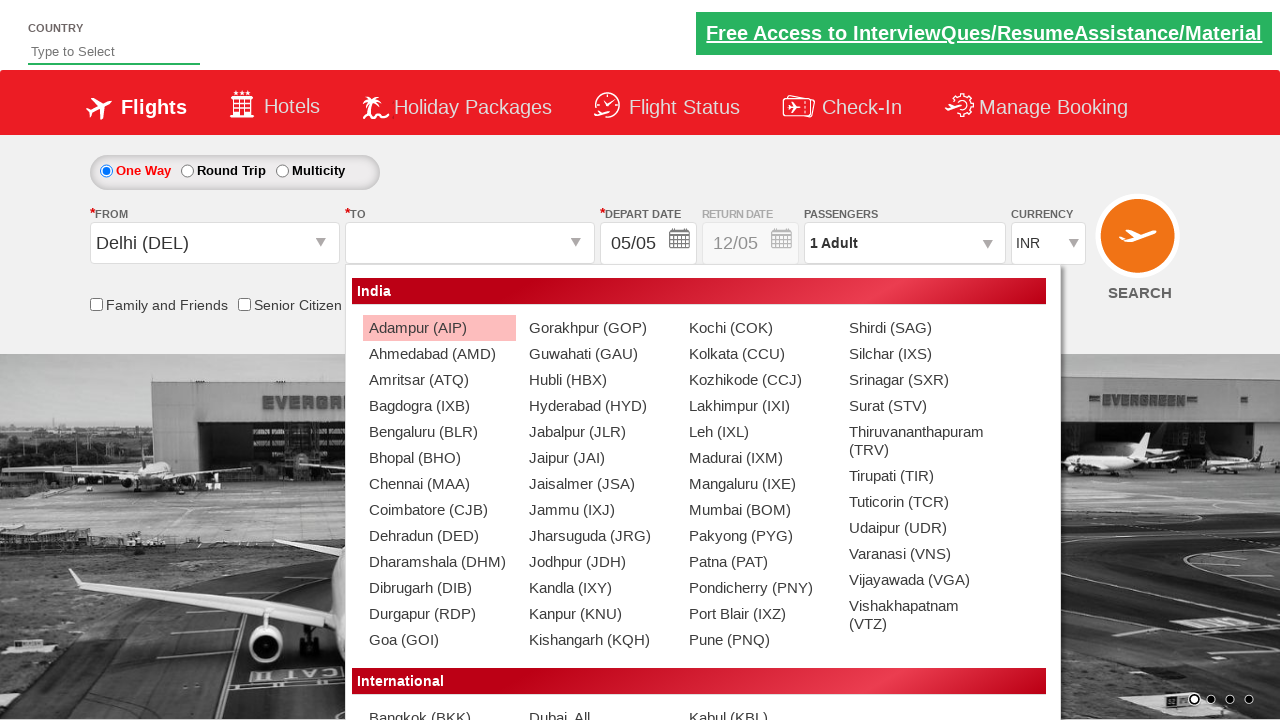

Verified destination option 'Lakhimpur (IXI)' is not GOA
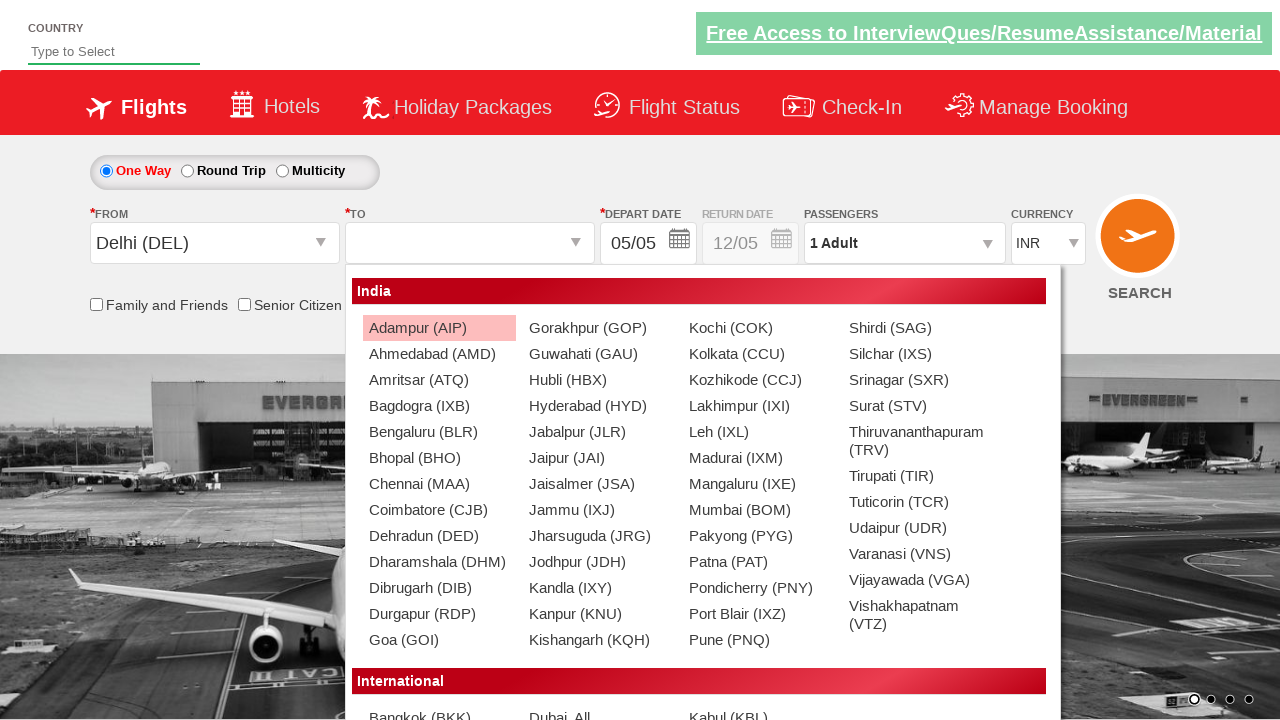

Verified destination option 'Leh (IXL)' is not GOA
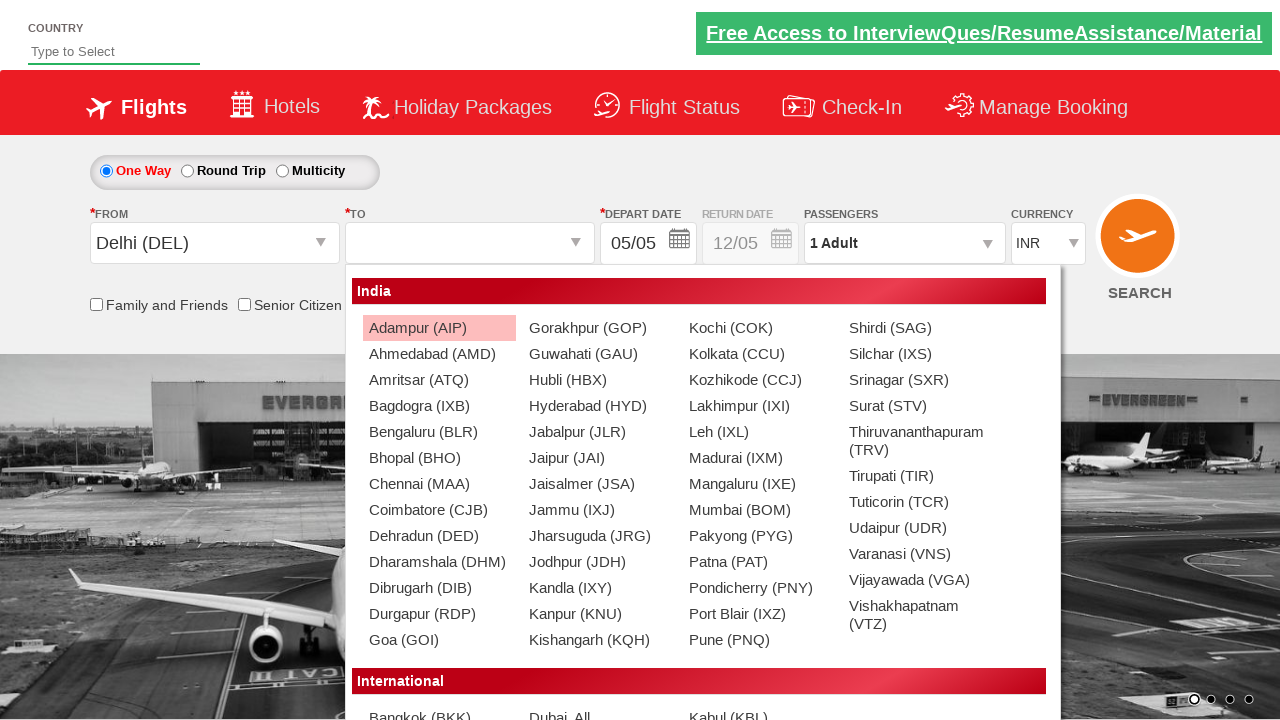

Verified destination option 'Madurai (IXM)' is not GOA
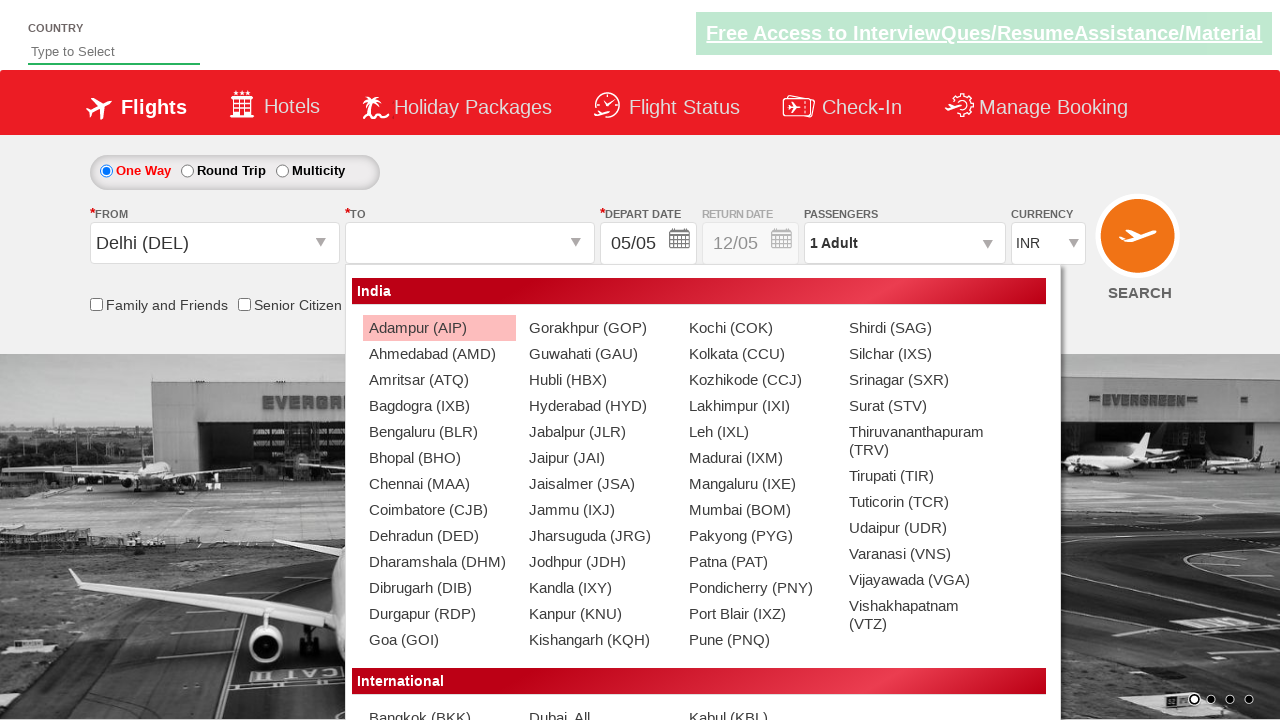

Verified destination option 'Mangaluru (IXE)' is not GOA
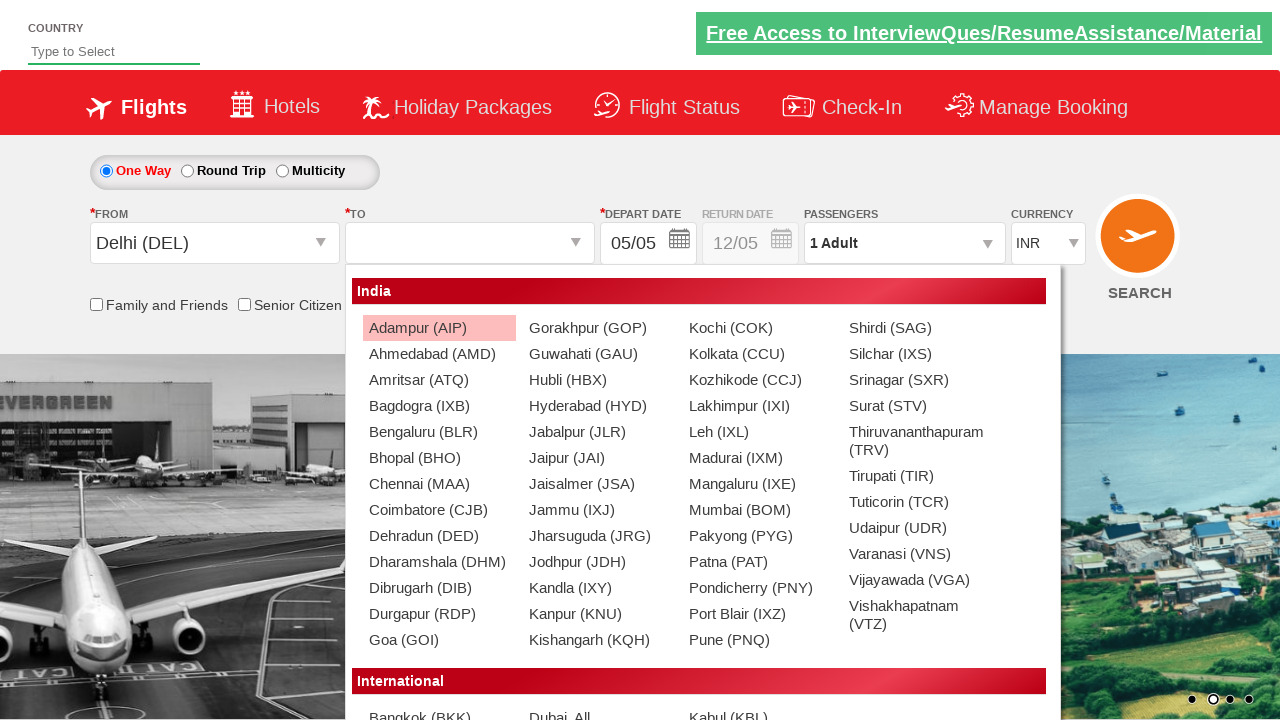

Verified destination option 'Mumbai (BOM)' is not GOA
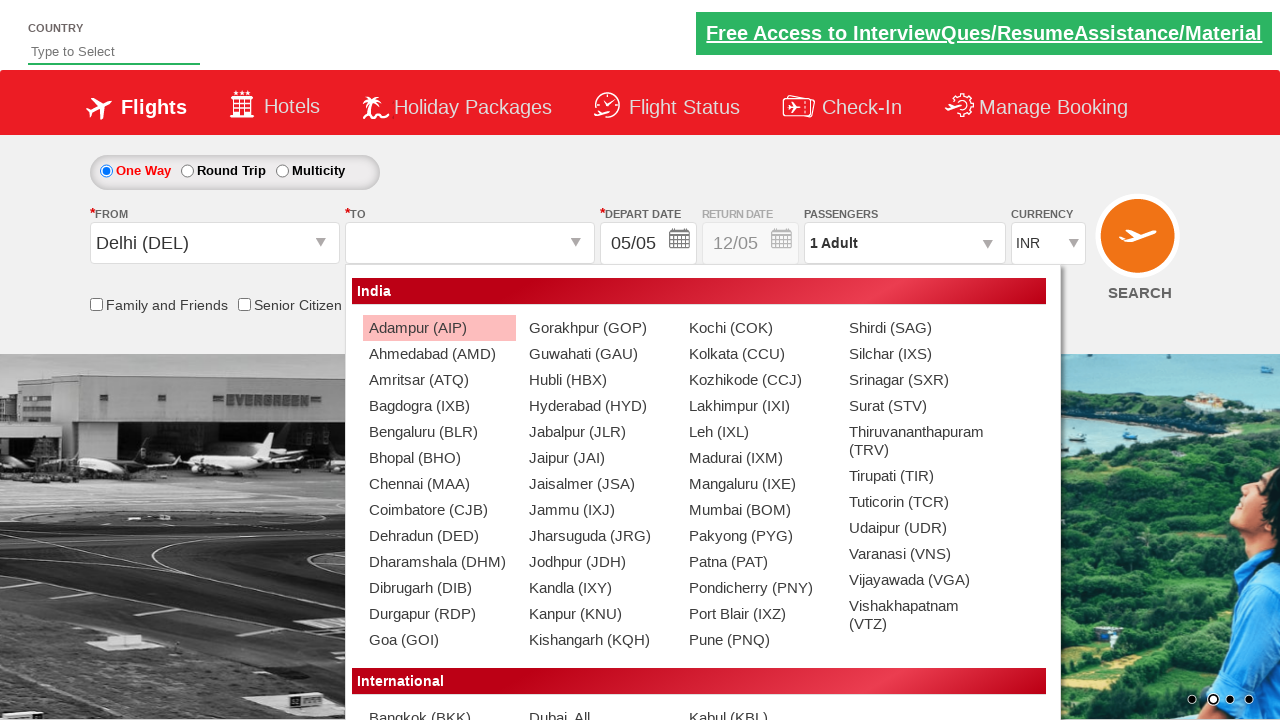

Verified destination option 'Pakyong (PYG)' is not GOA
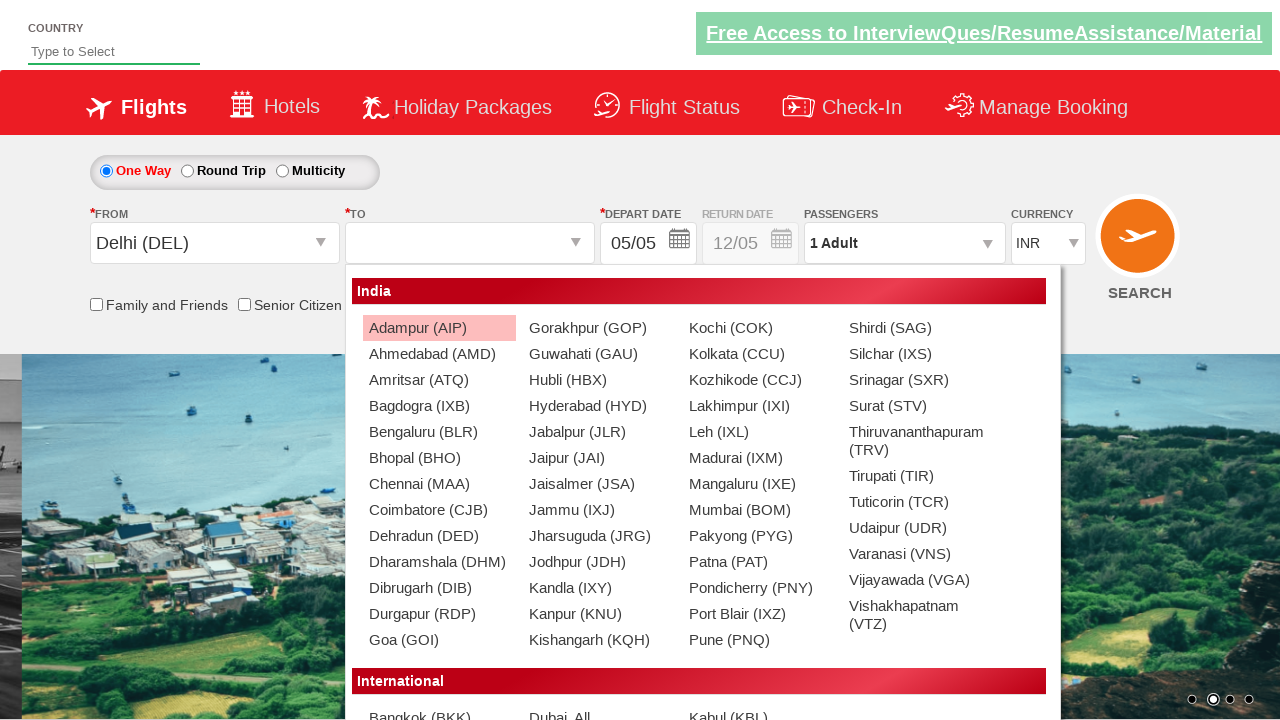

Verified destination option 'Patna (PAT)' is not GOA
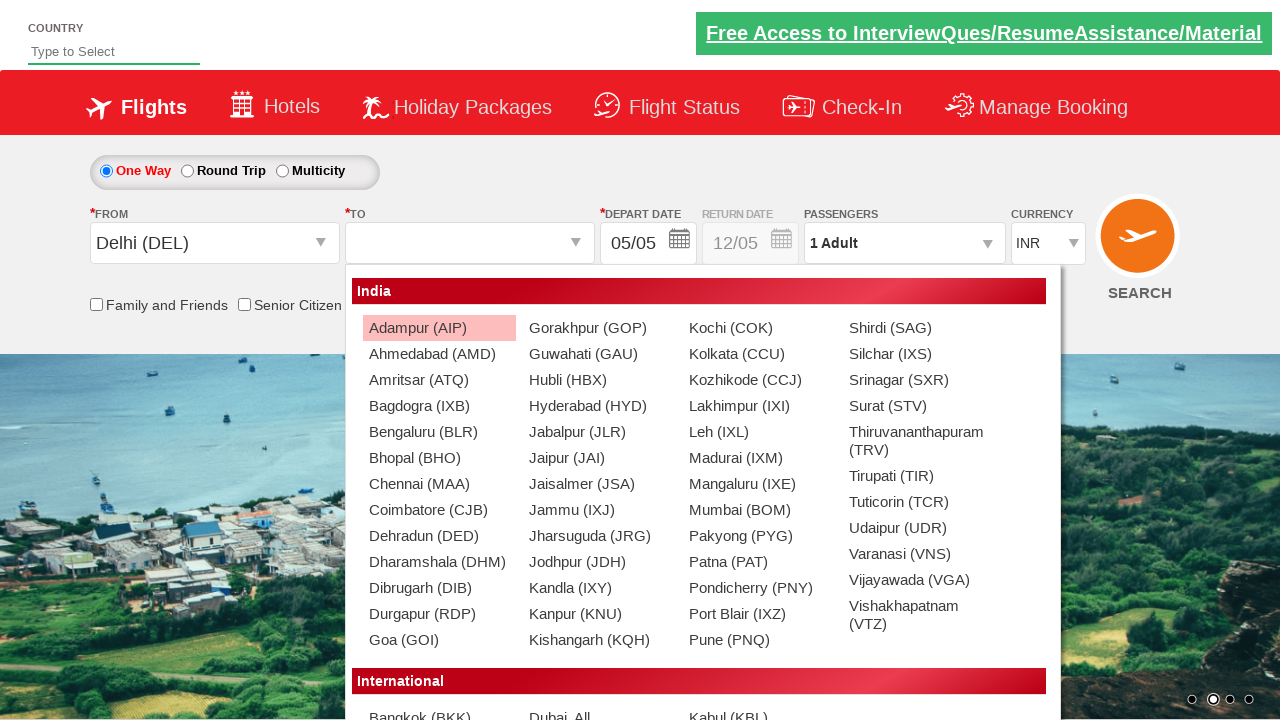

Verified destination option 'Pondicherry (PNY)' is not GOA
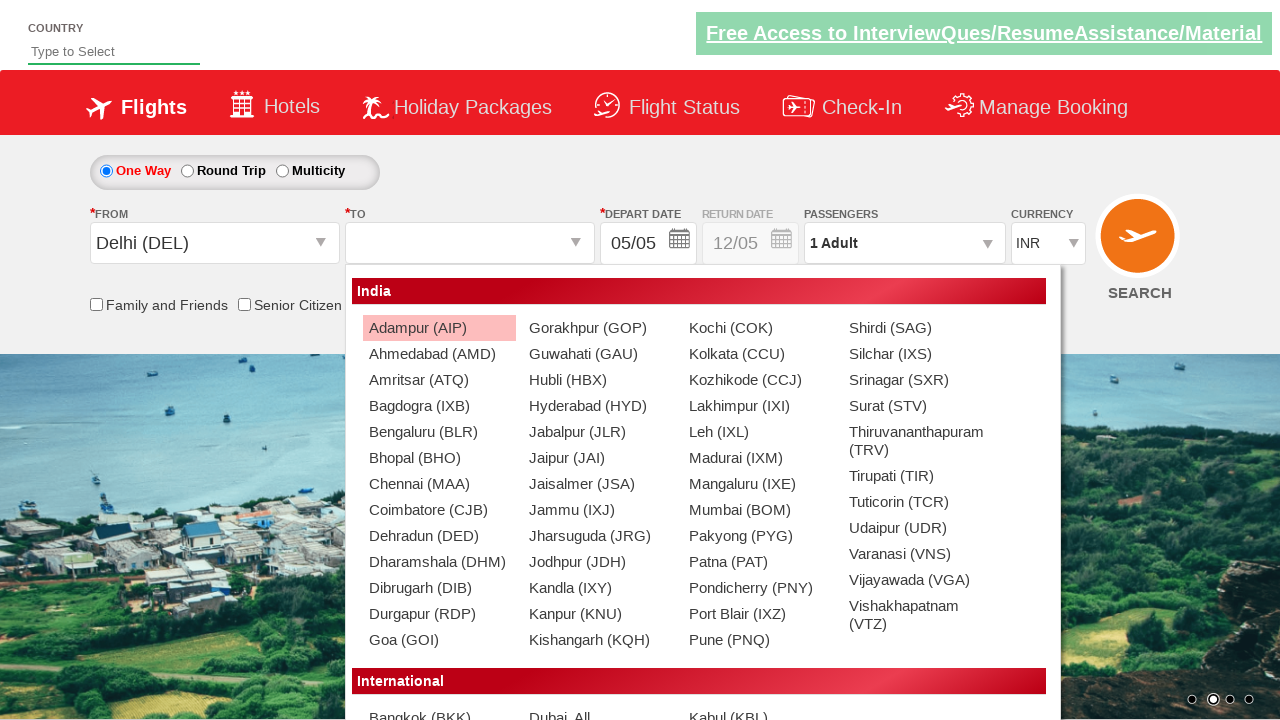

Verified destination option 'Port Blair (IXZ)' is not GOA
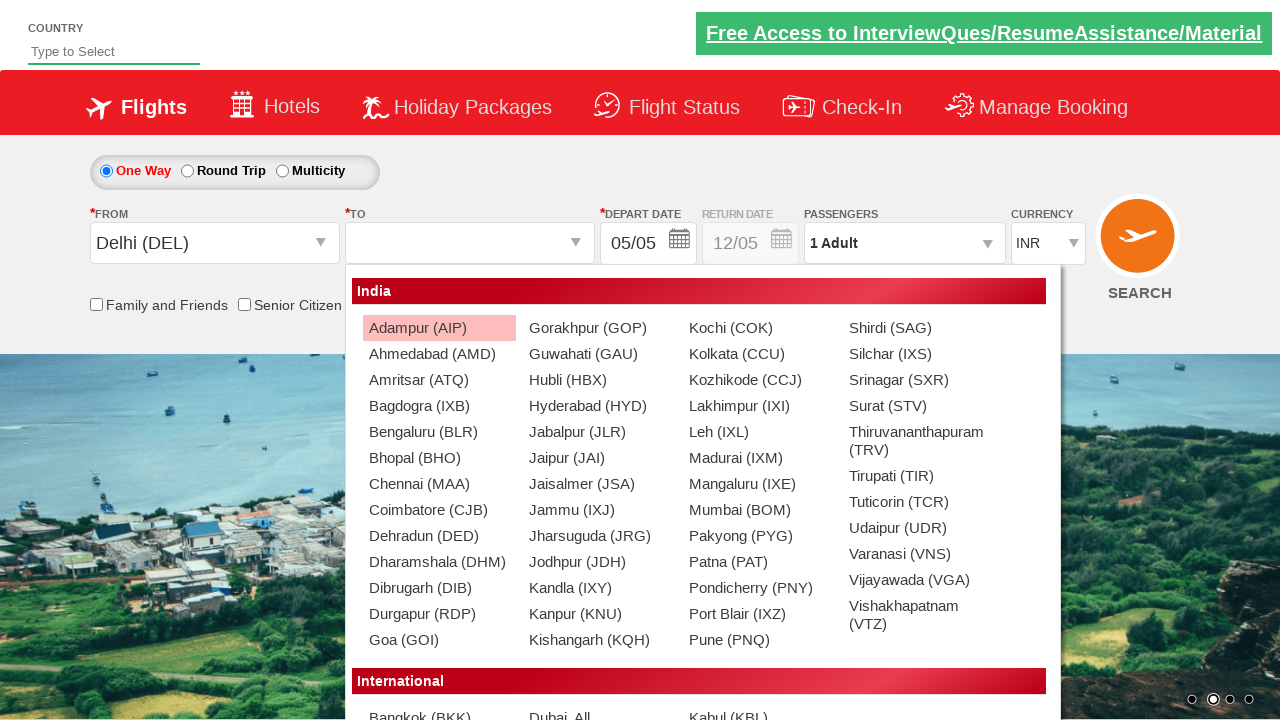

Verified destination option 'Pune (PNQ)' is not GOA
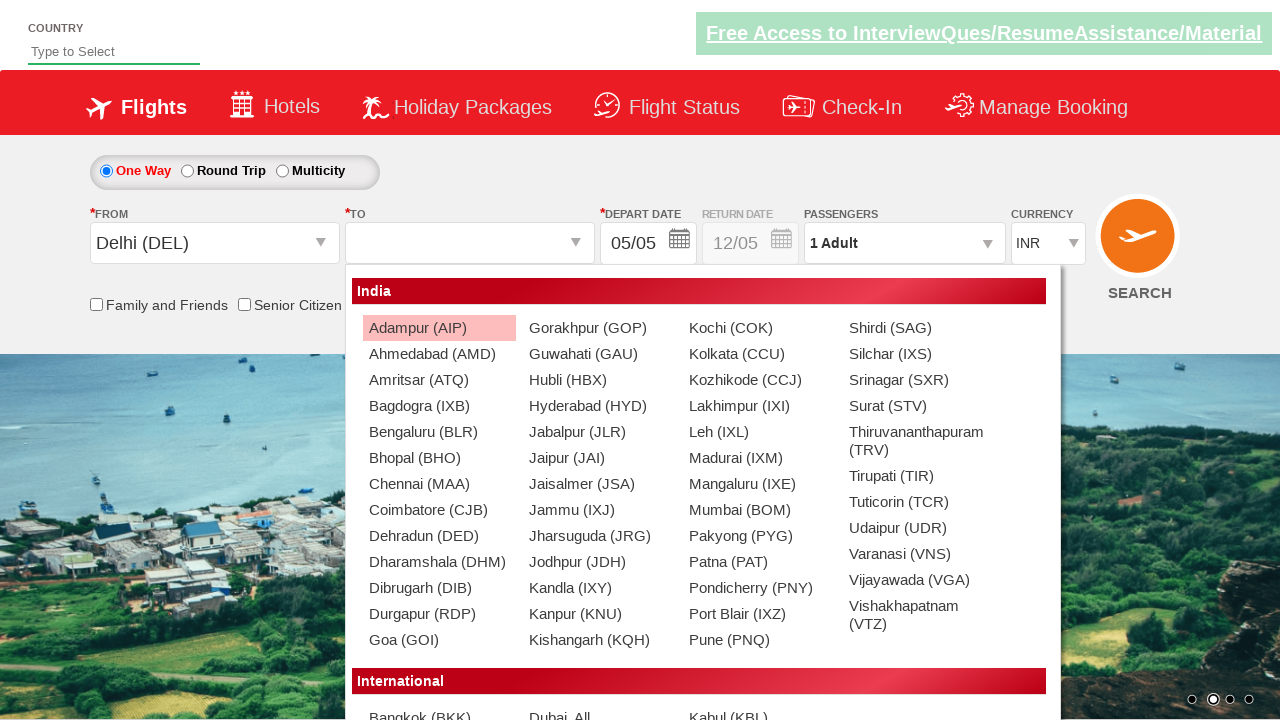

Verified destination option 'Shirdi (SAG)' is not GOA
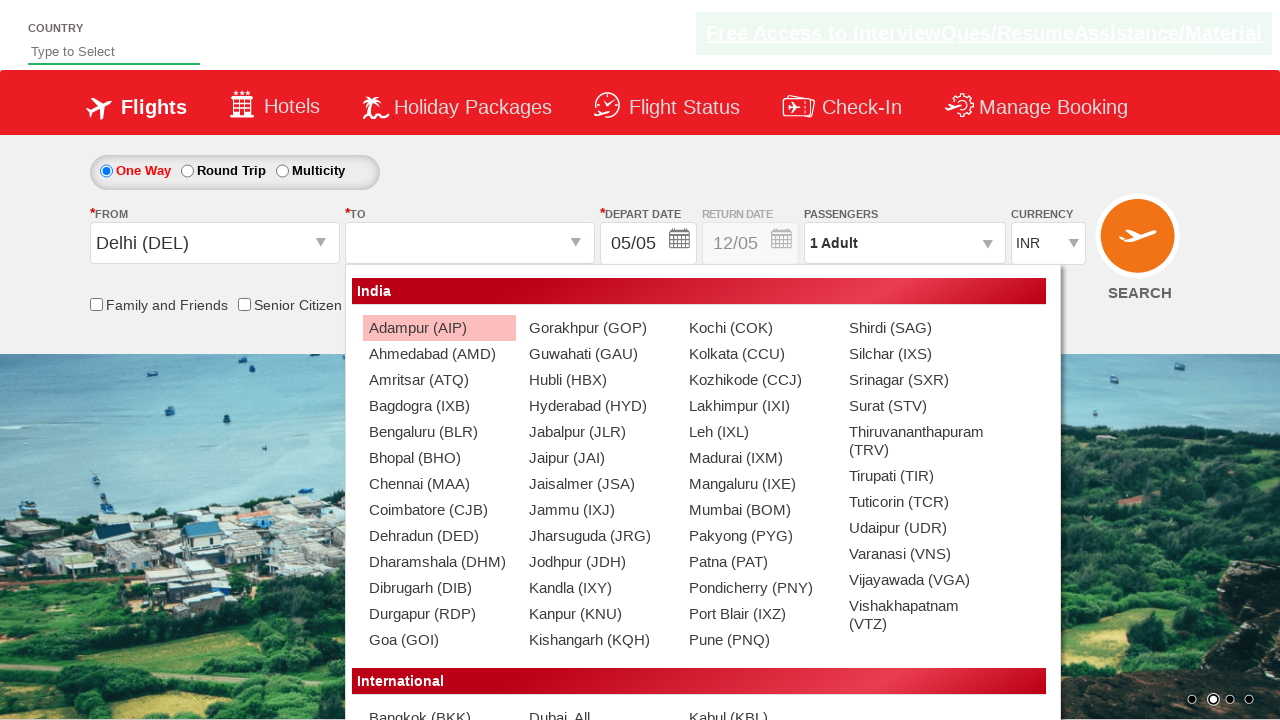

Verified destination option 'Silchar (IXS)' is not GOA
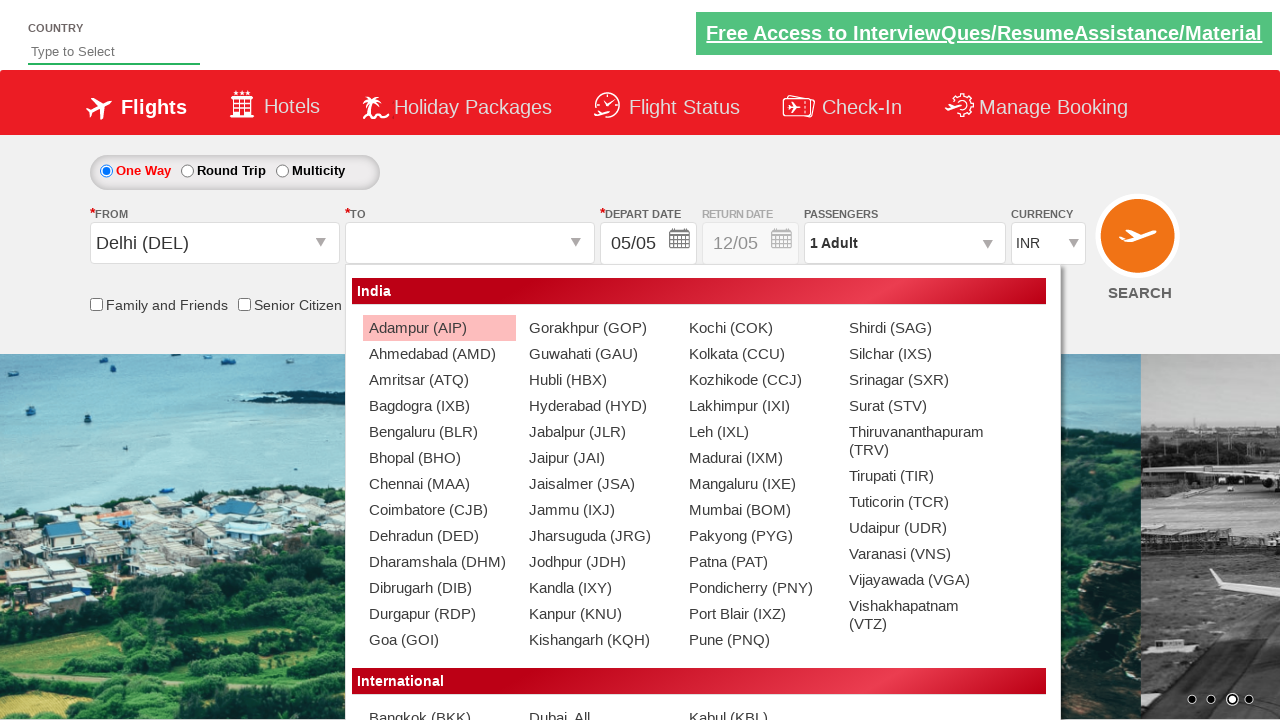

Verified destination option 'Srinagar (SXR)' is not GOA
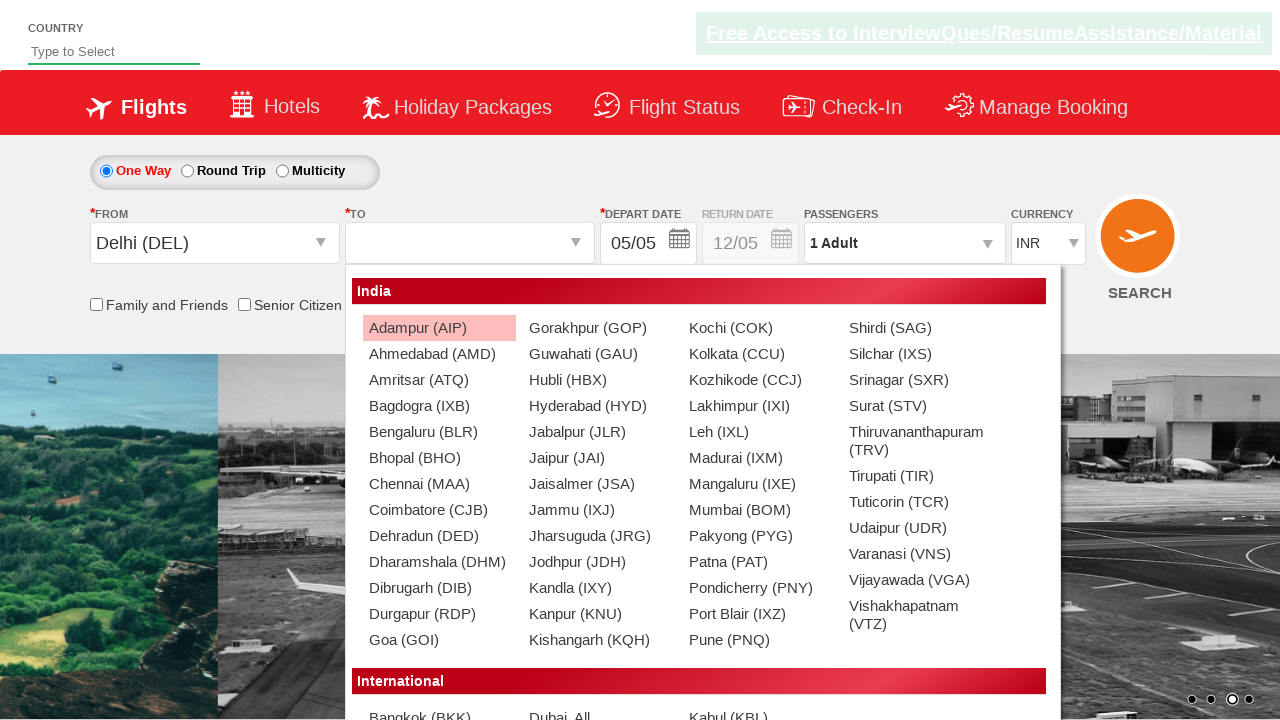

Verified destination option 'Surat (STV)' is not GOA
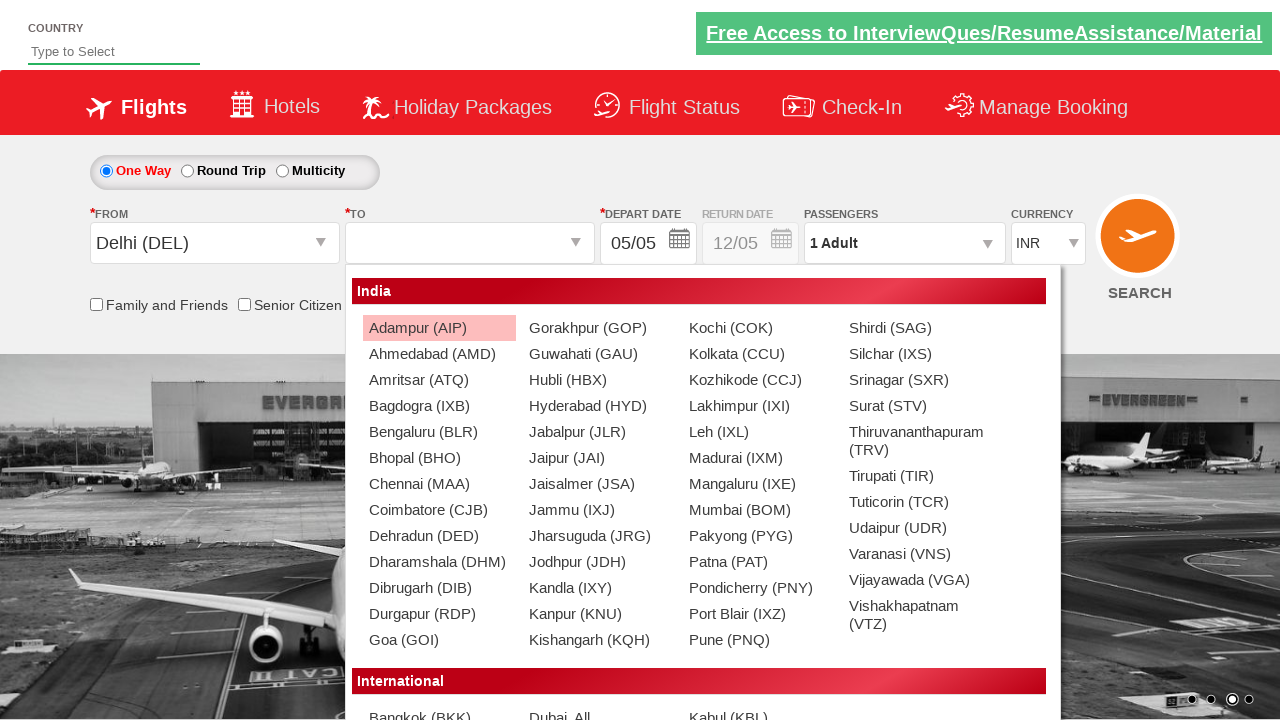

Verified destination option 'Thiruvananthapuram (TRV)' is not GOA
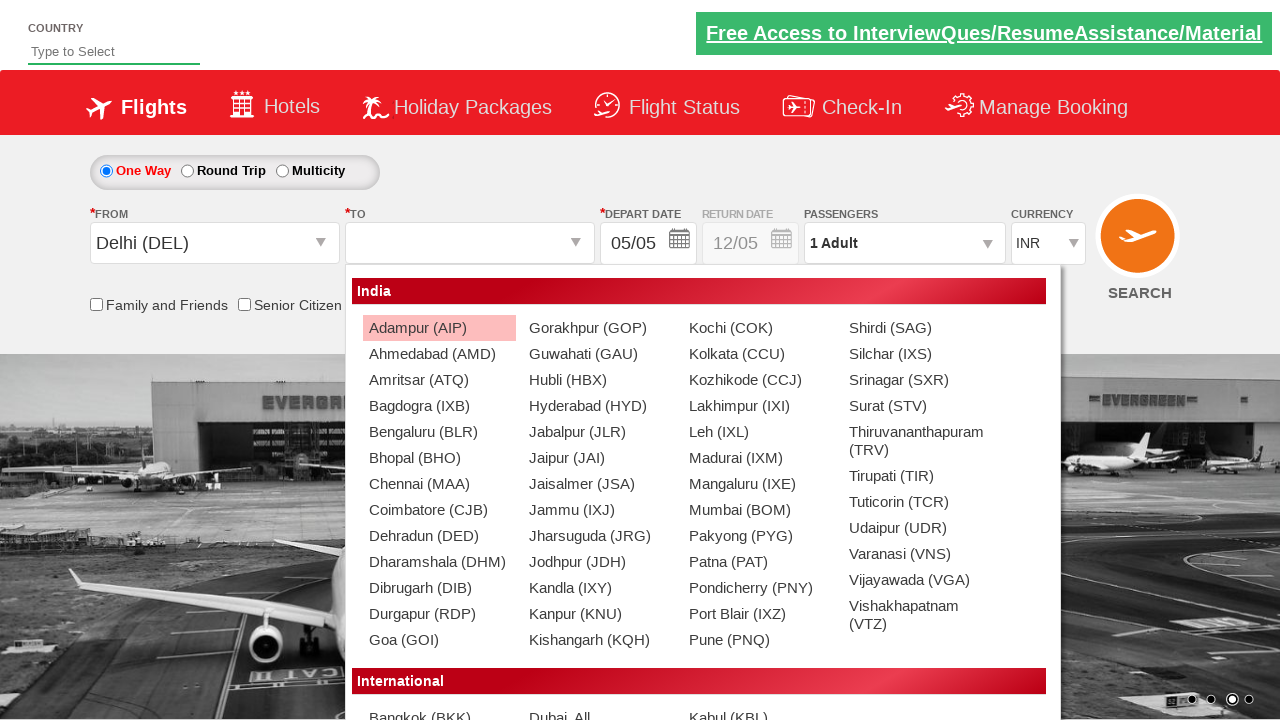

Verified destination option 'Tirupati (TIR)' is not GOA
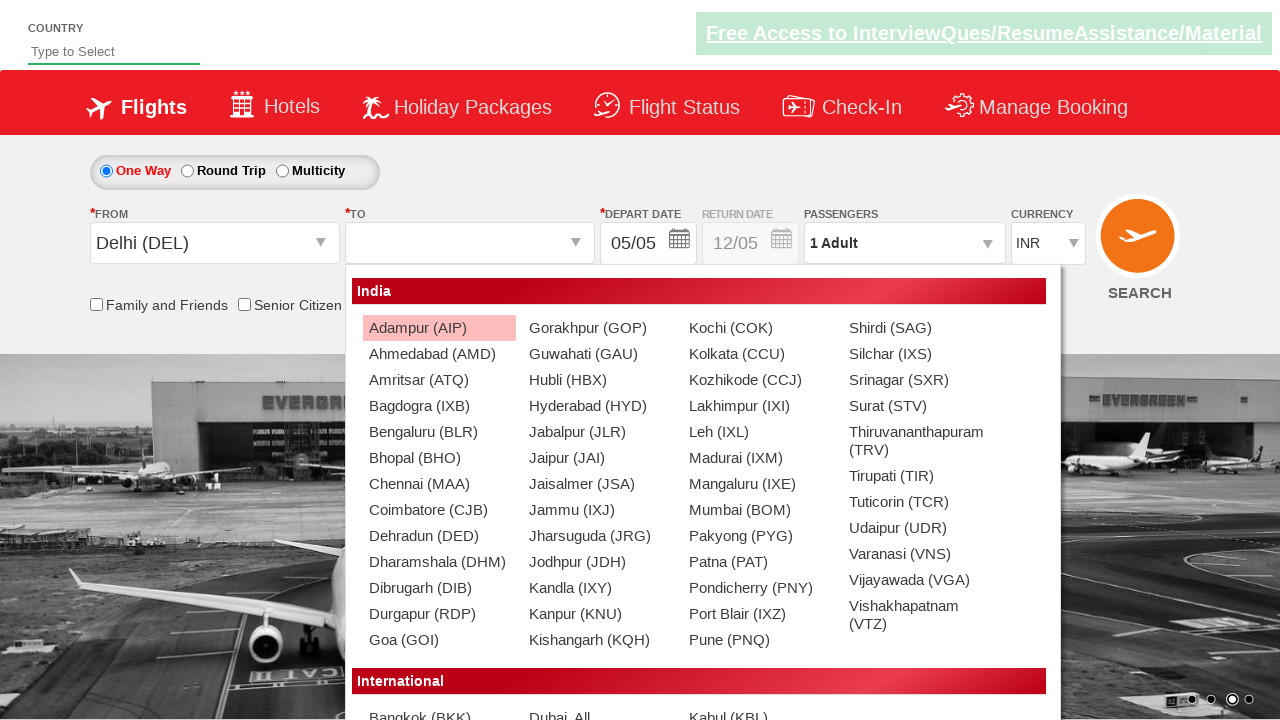

Verified destination option 'Tuticorin (TCR)' is not GOA
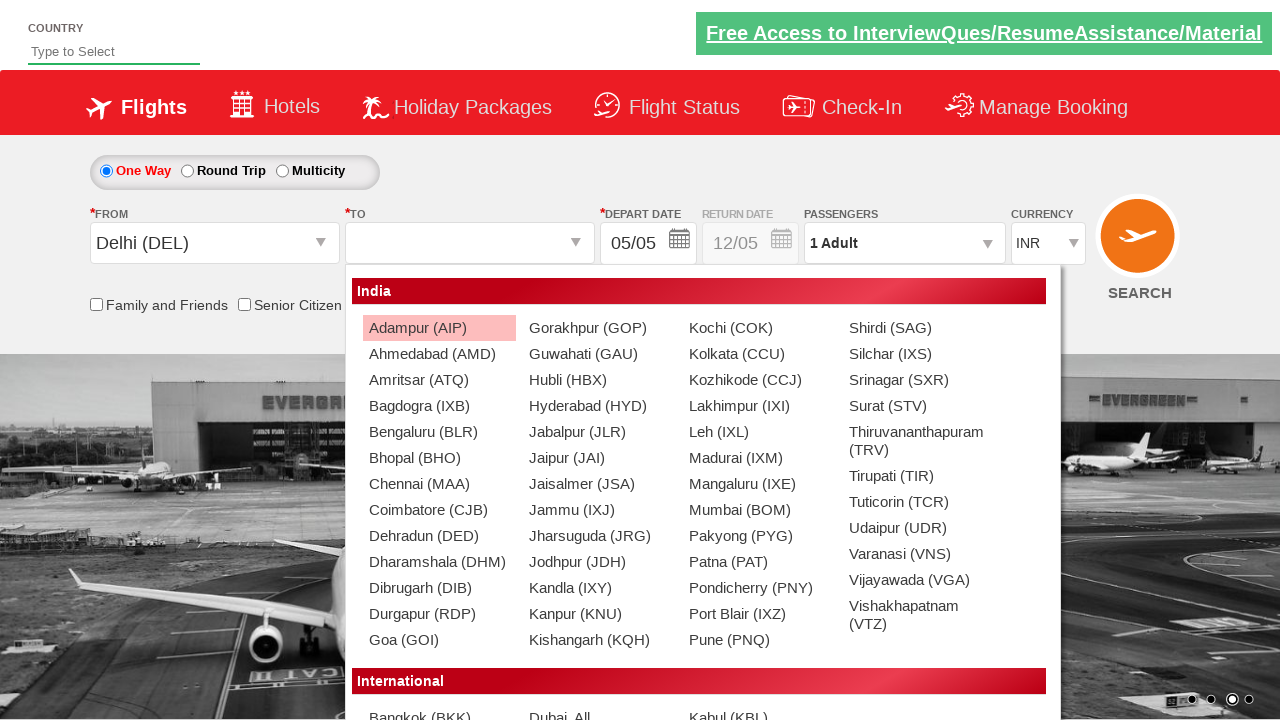

Verified destination option 'Udaipur (UDR)' is not GOA
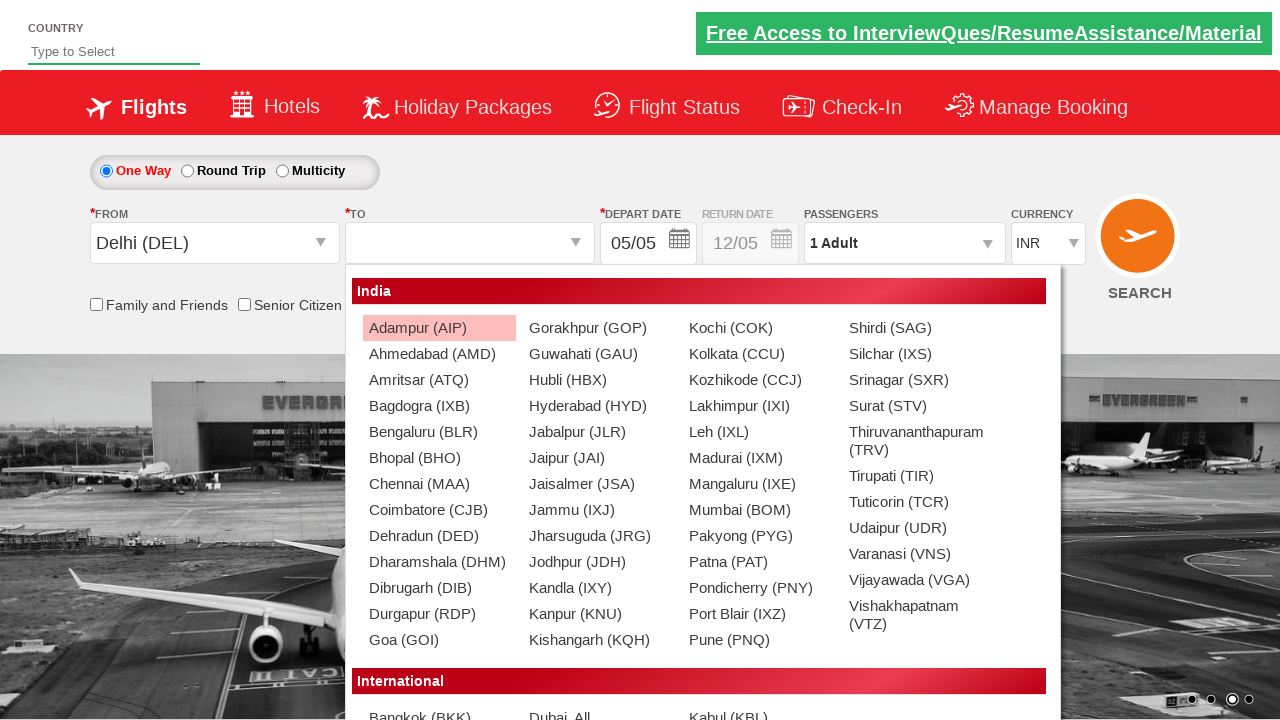

Verified destination option 'Varanasi (VNS)' is not GOA
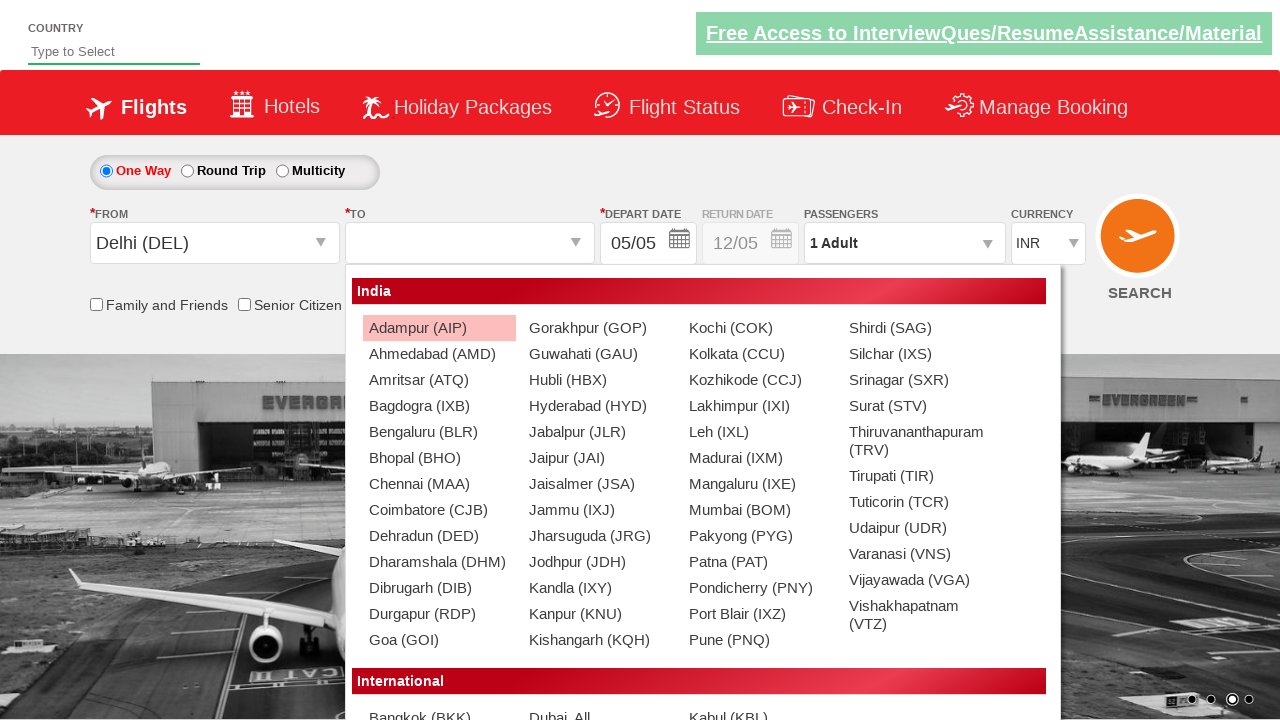

Verified destination option 'Vijayawada (VGA)' is not GOA
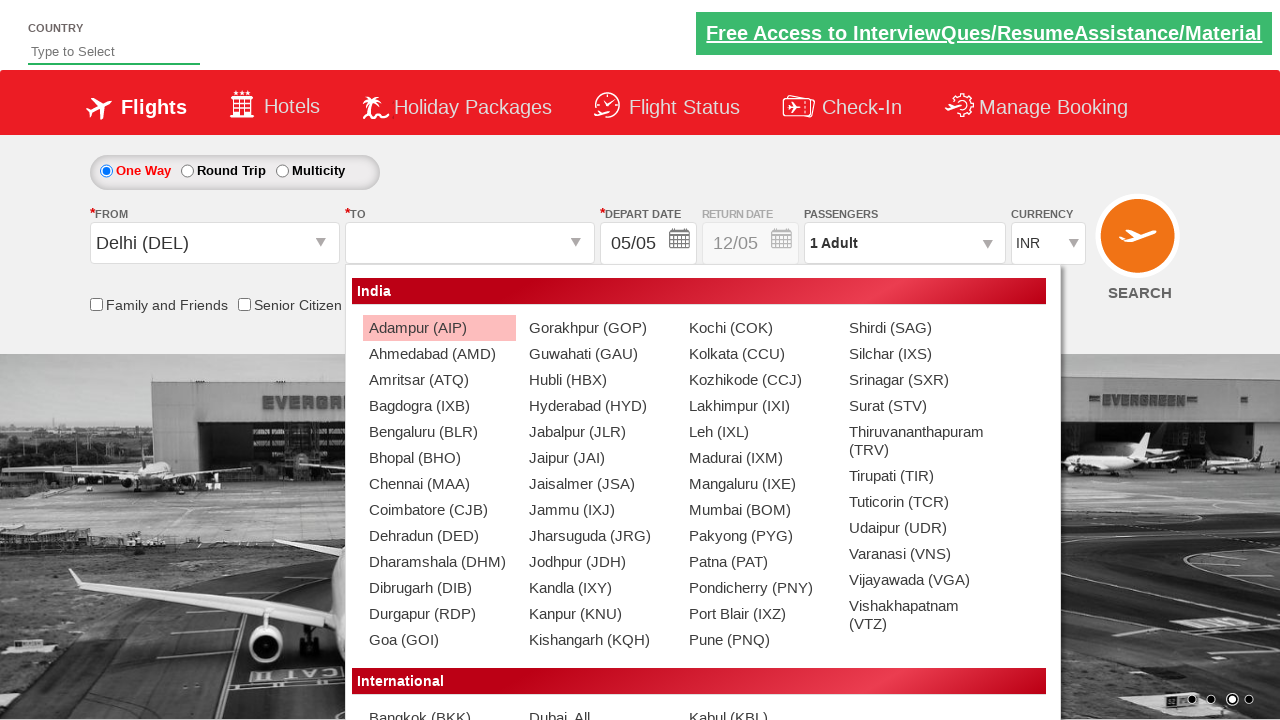

Verified destination option 'Vishakhapatnam (VTZ)' is not GOA
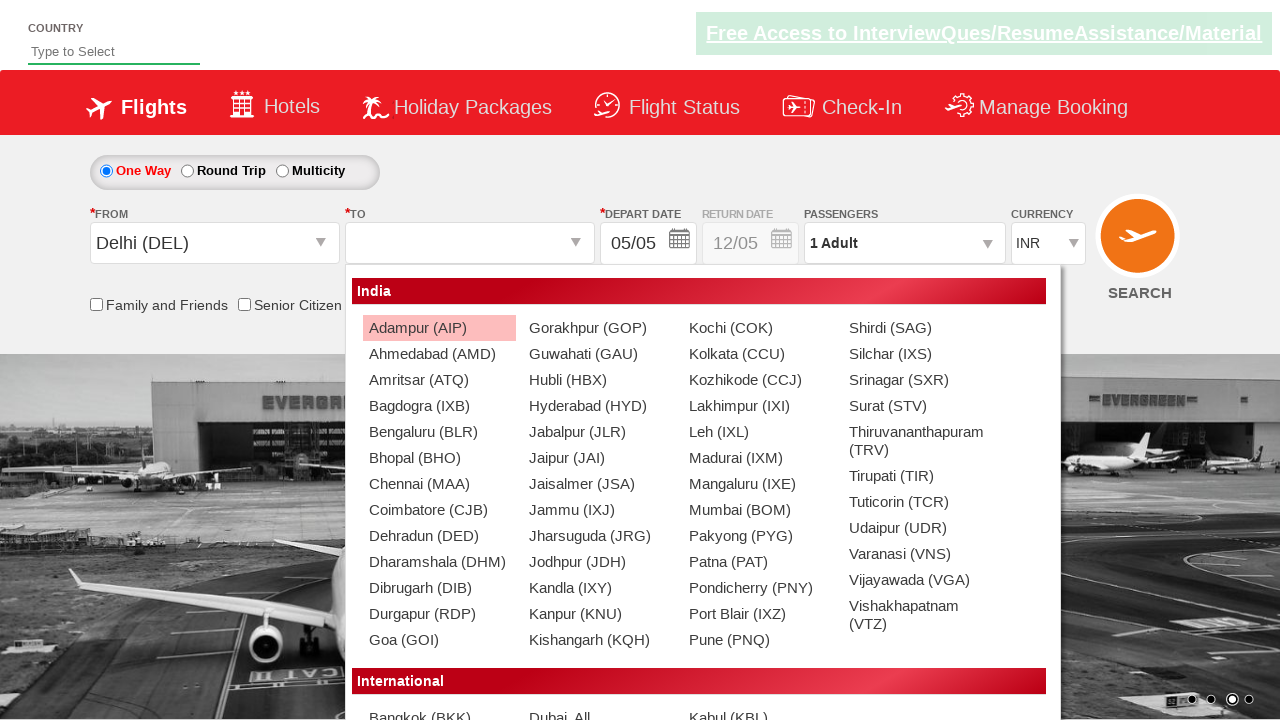

Verified destination option 'Bangkok (BKK)' is not GOA
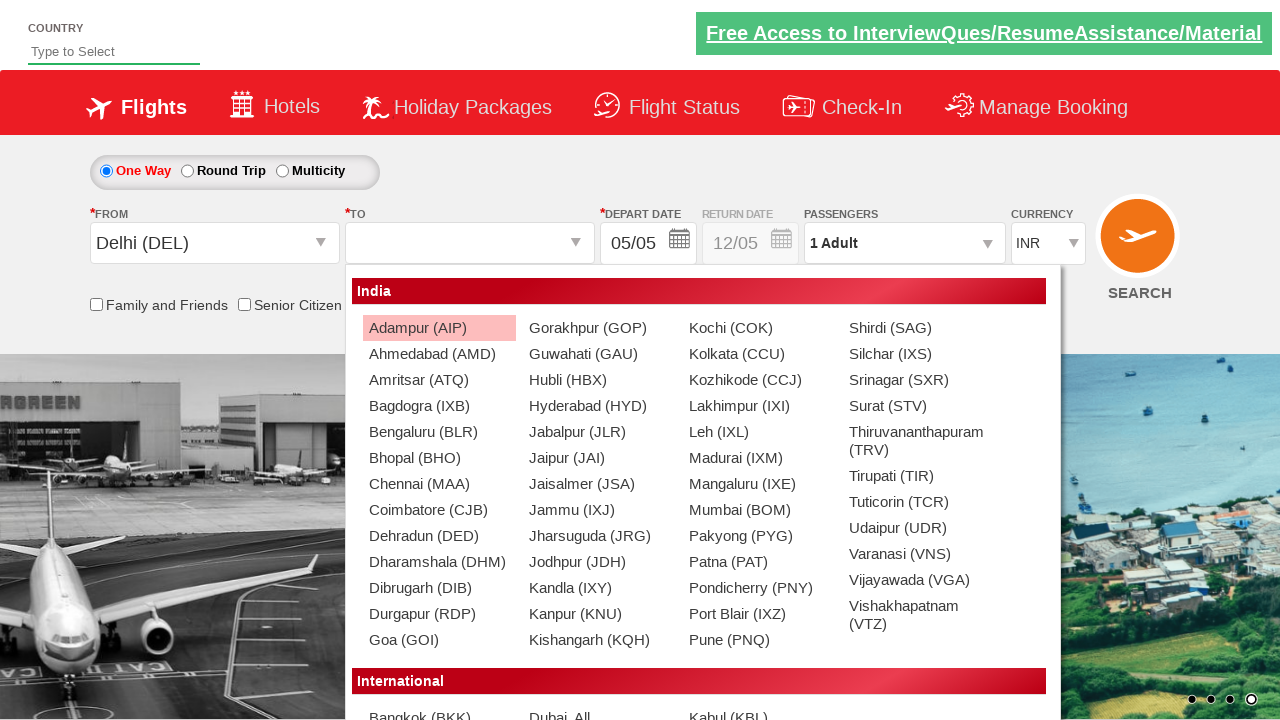

Verified destination option 'Colombo (CMB)' is not GOA
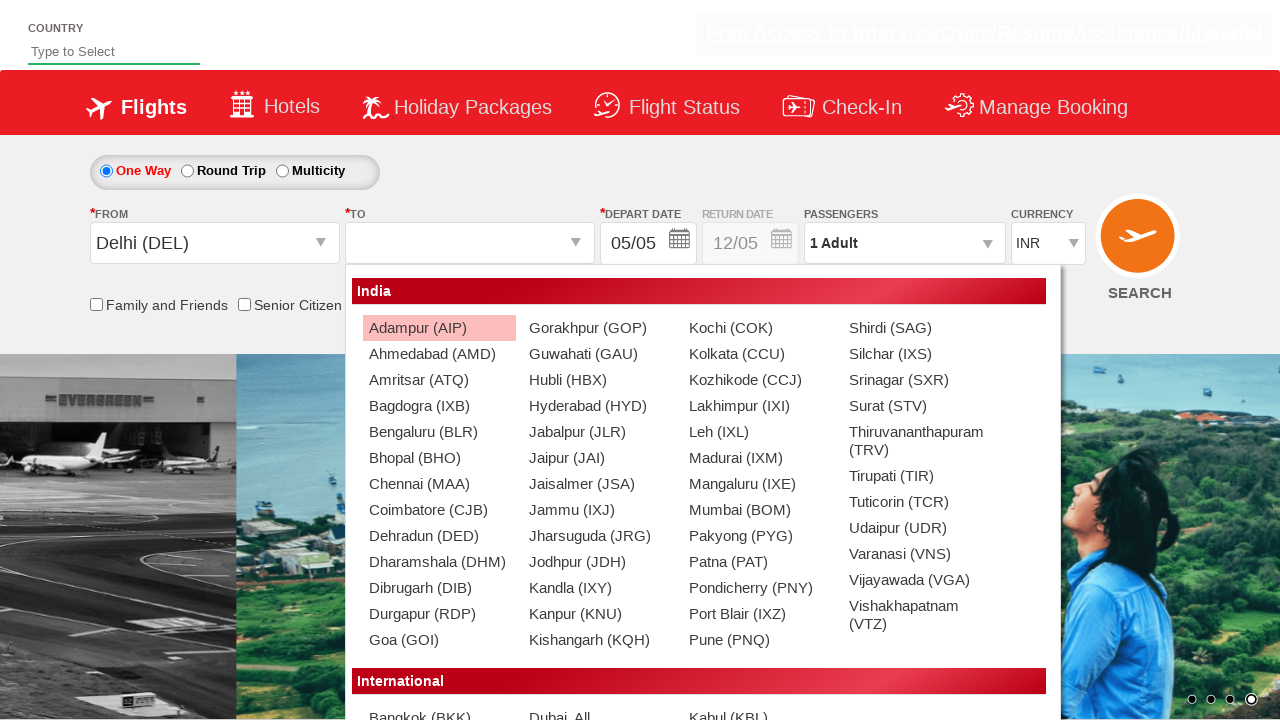

Verified destination option 'Dhaka (DAC)' is not GOA
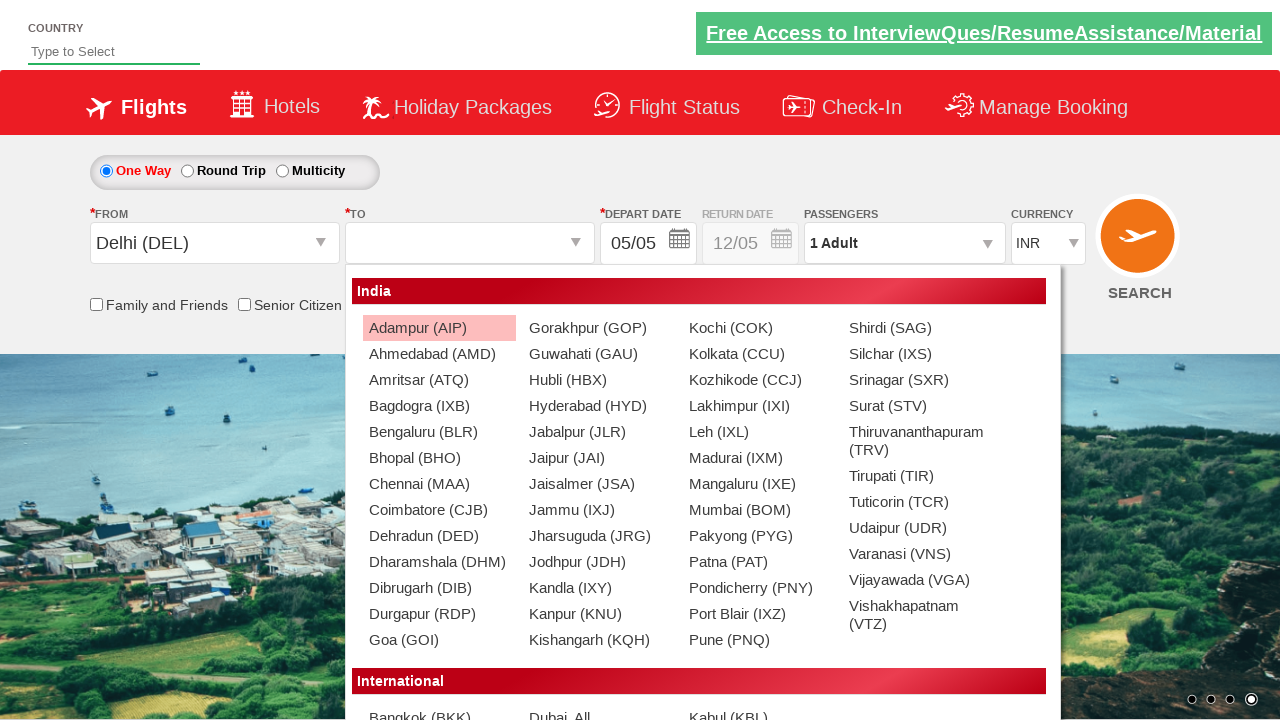

Verified destination option 'Dubai, All Airports(DWC) (DXB)' is not GOA
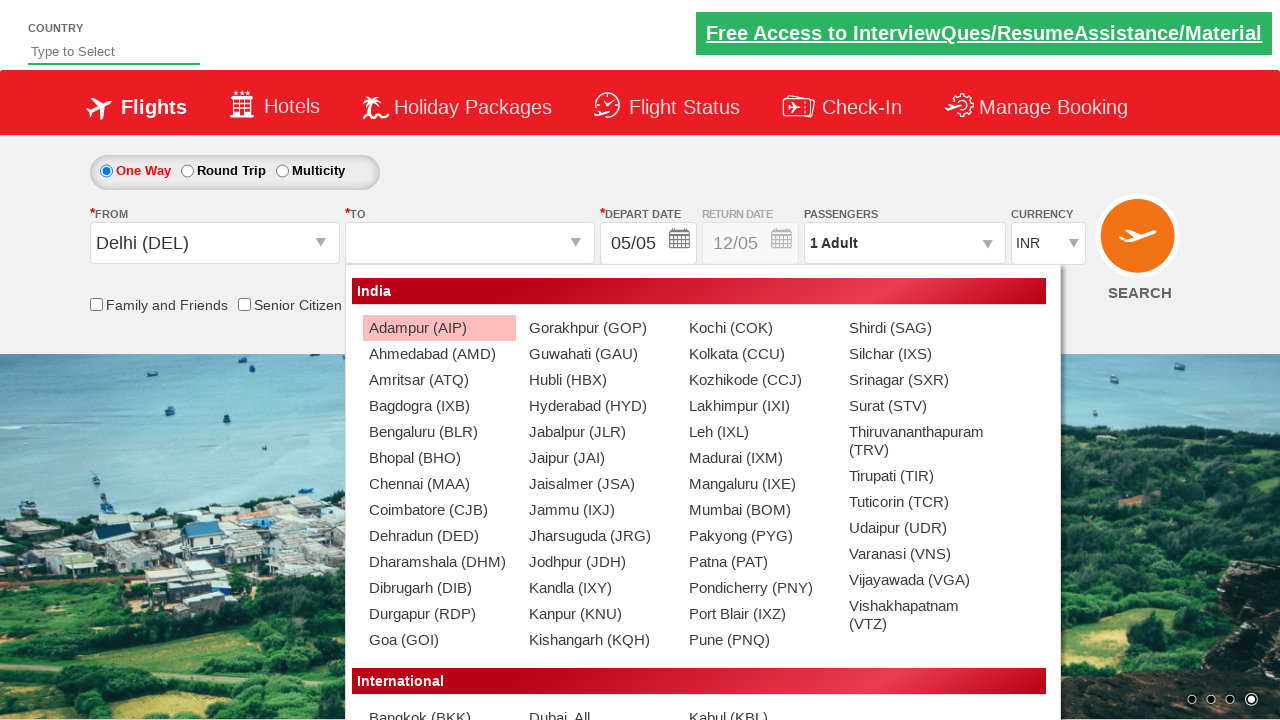

Verified destination option 'Hong Kong,Intl Apt, SAR China (HKG)' is not GOA
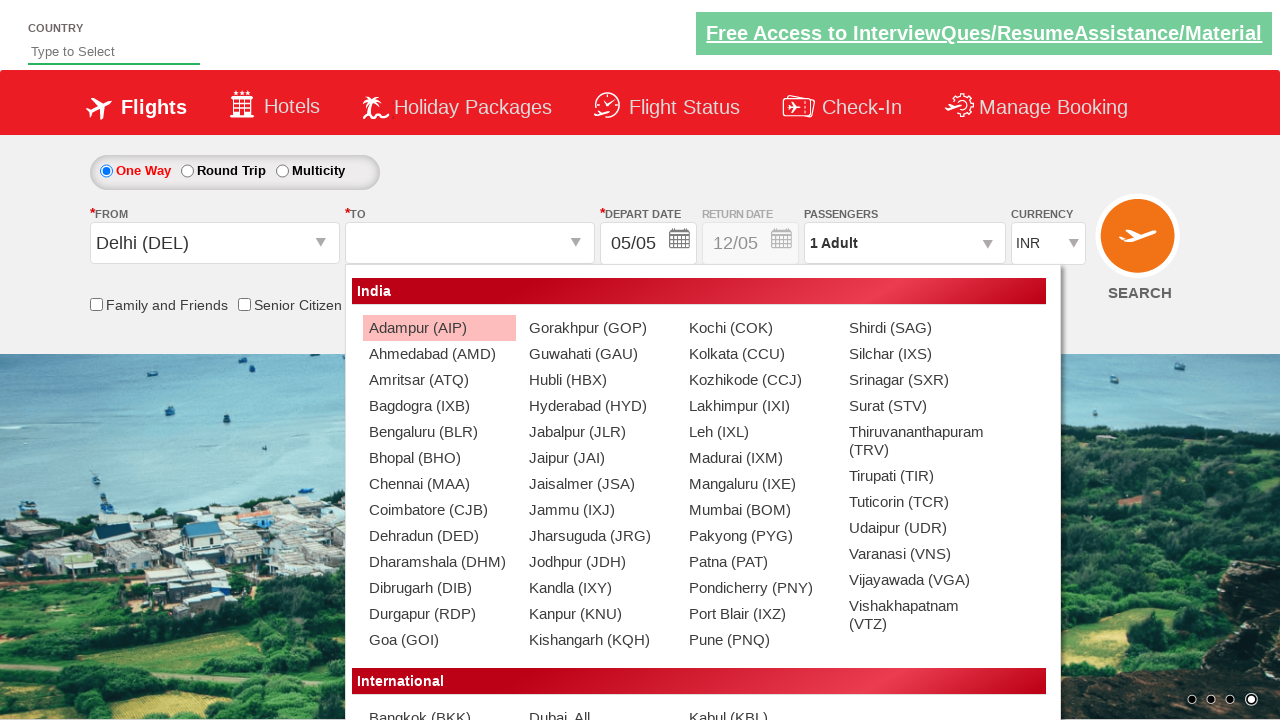

Verified destination option 'Jeddah (JED)' is not GOA
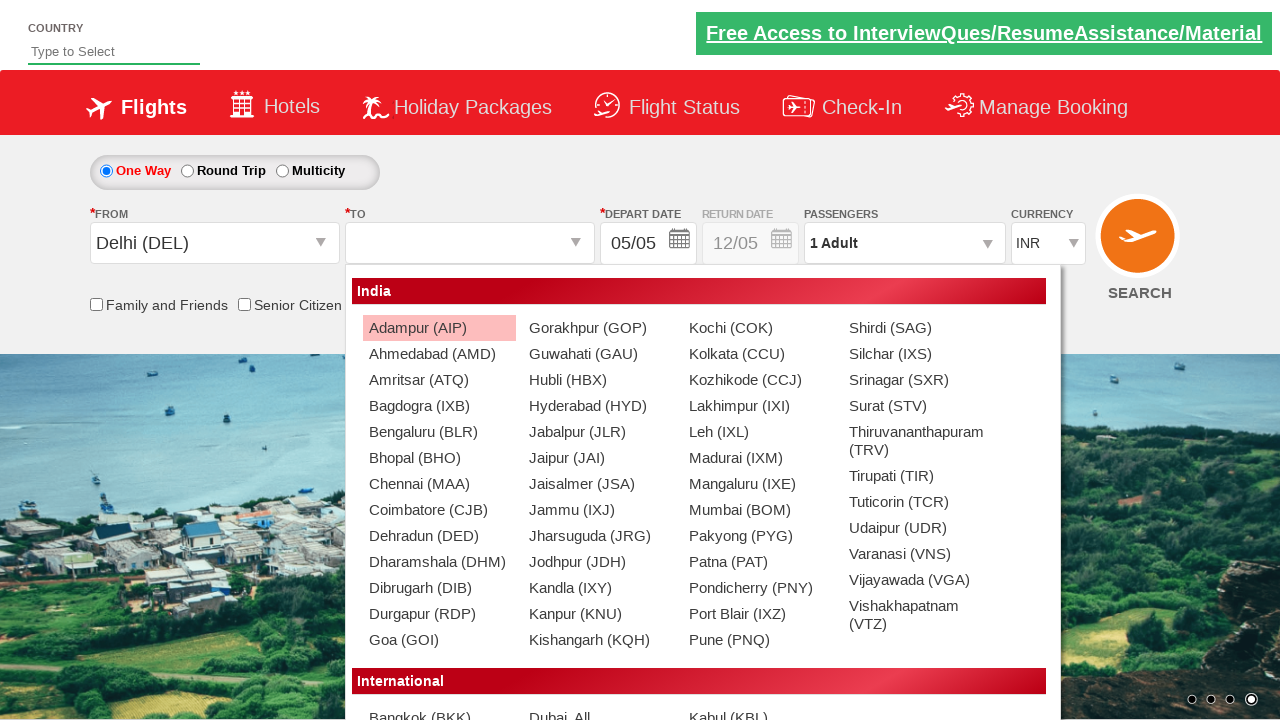

Verified destination option 'Kabul (KBL)' is not GOA
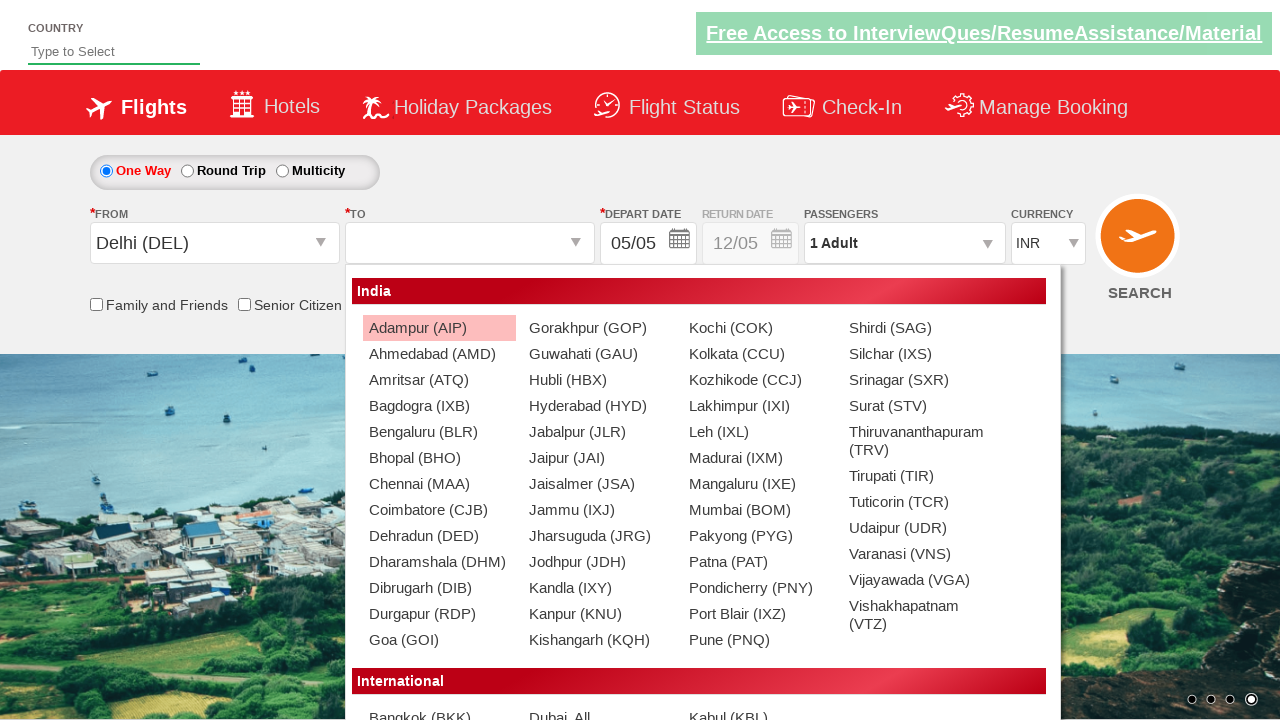

Verified destination option 'Male (MLE)' is not GOA
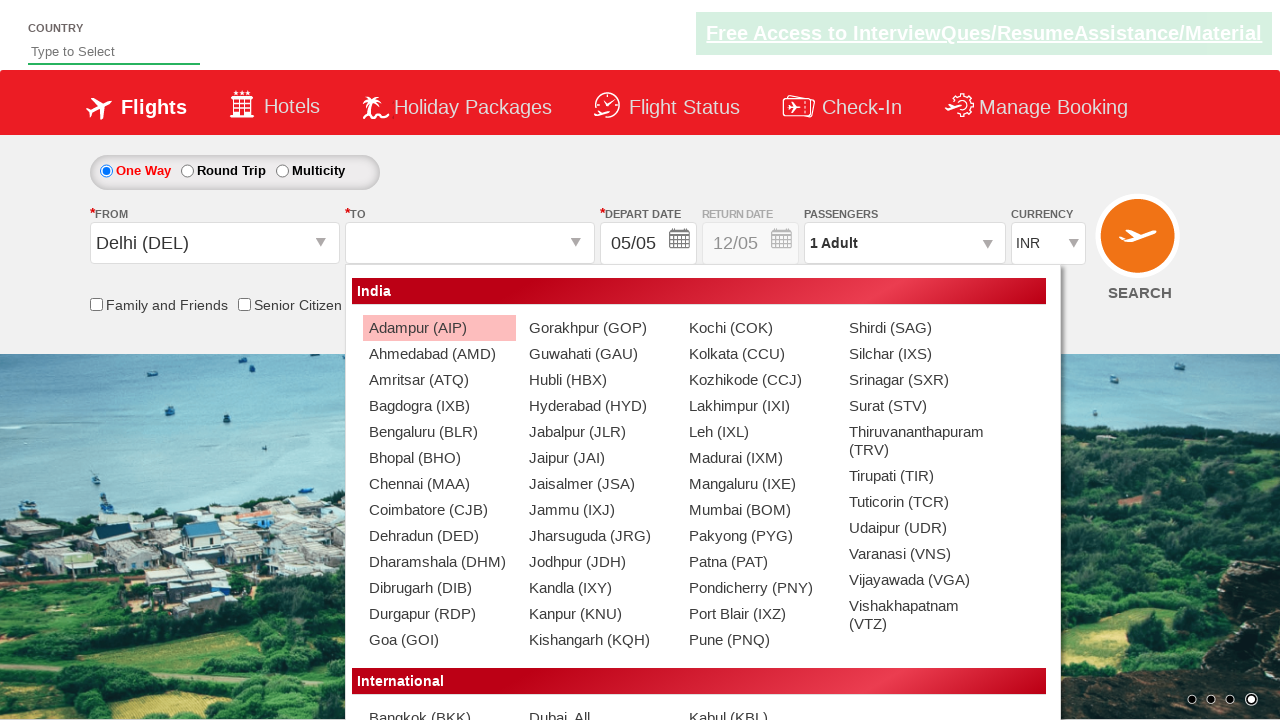

Verified destination option 'Muscat (MCT)' is not GOA
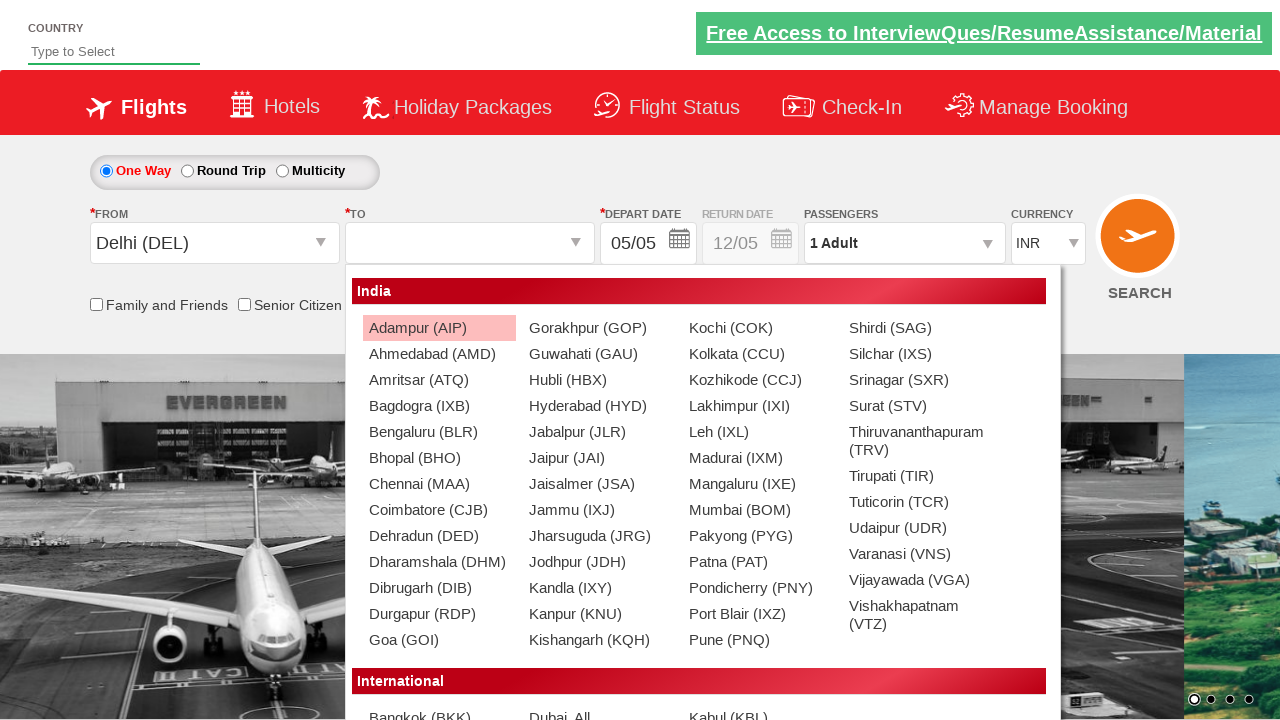

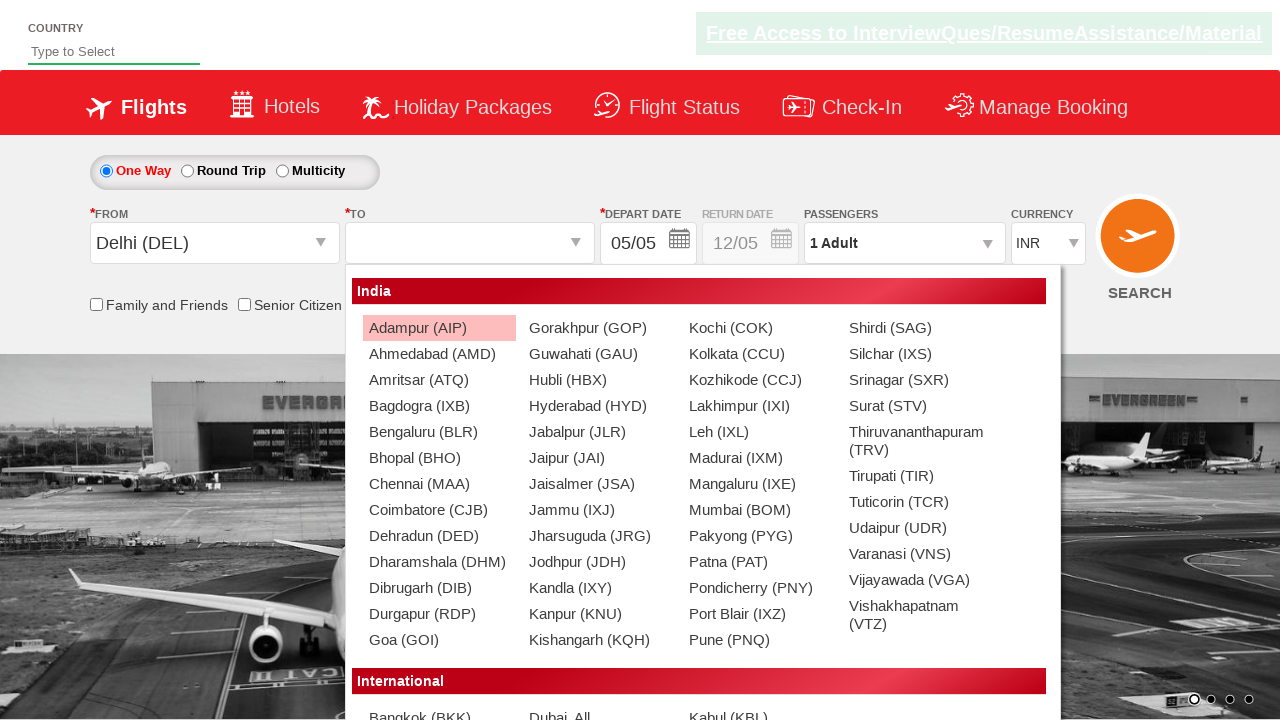